Tests adding 10 records to a web table by filling name, age fields and selecting a country from a dropdown, then clicking the add button for each record.

Starting URL: https://claruswaysda.github.io/addRecordWebTable.html

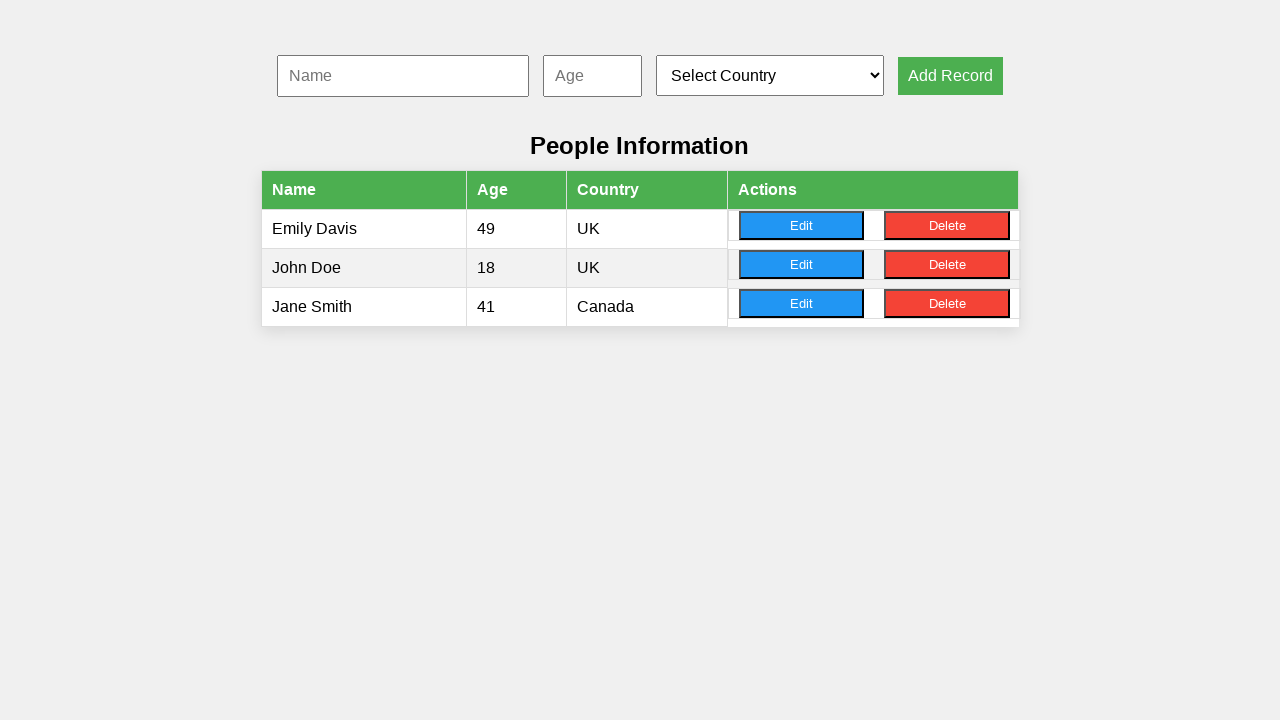

Navigated to web table test page
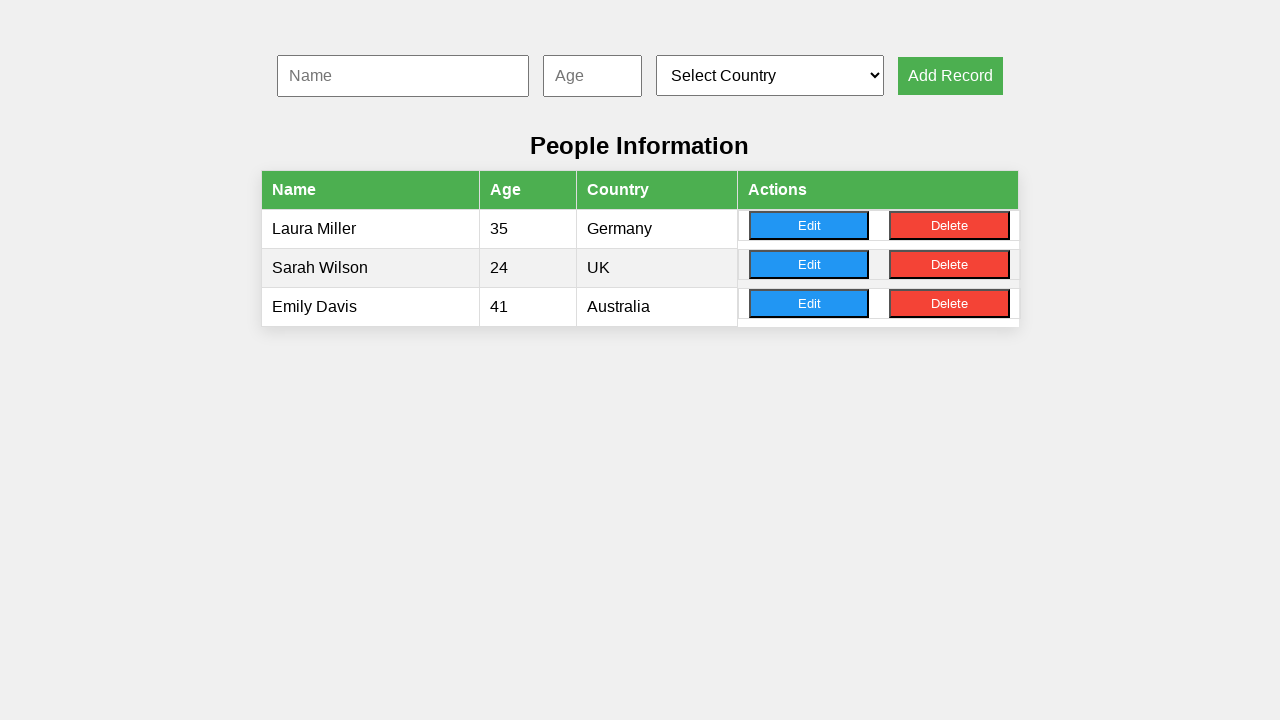

Filled name input with 'John Smith' on #nameInput
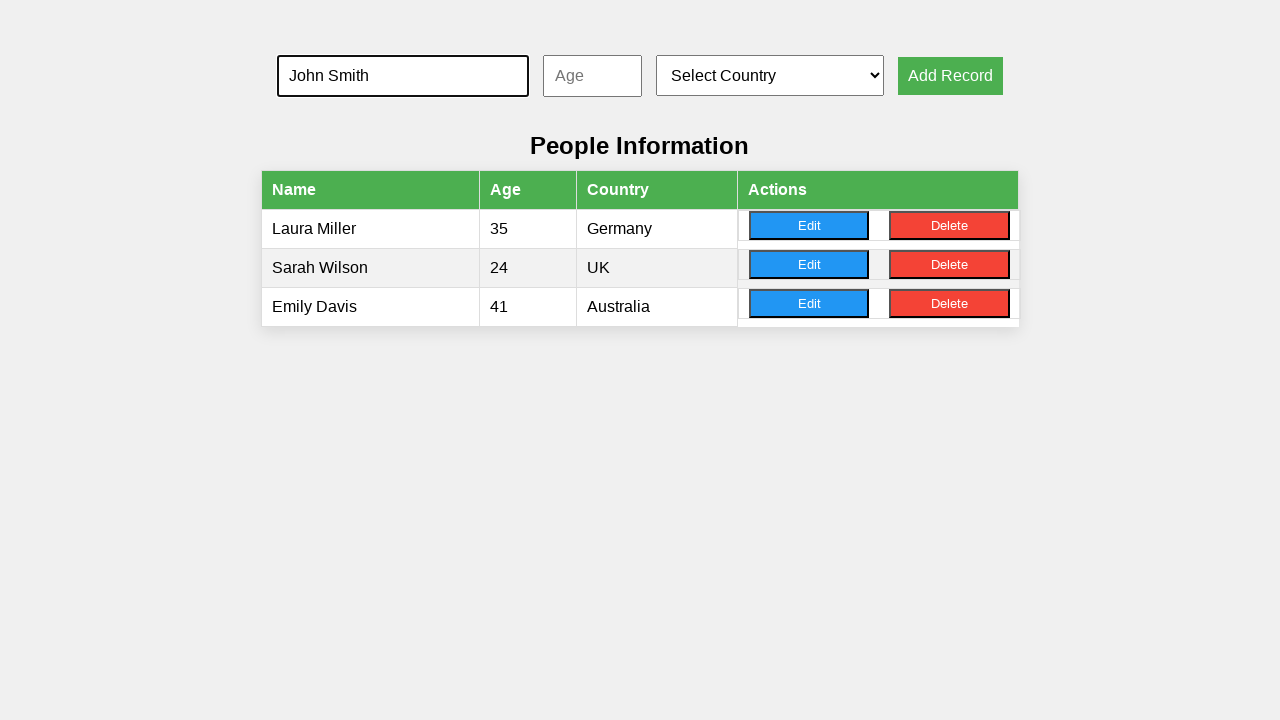

Filled age input with '34' on #ageInput
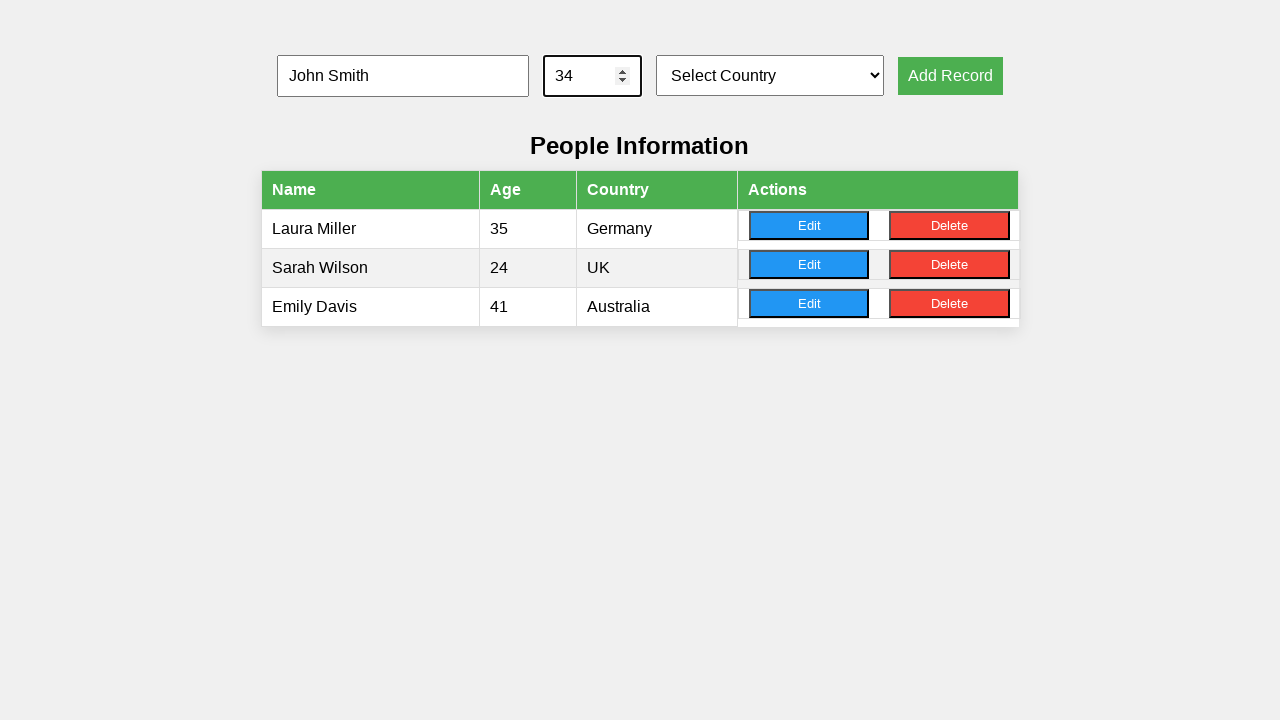

Selected country at index 4 from dropdown on #countrySelect
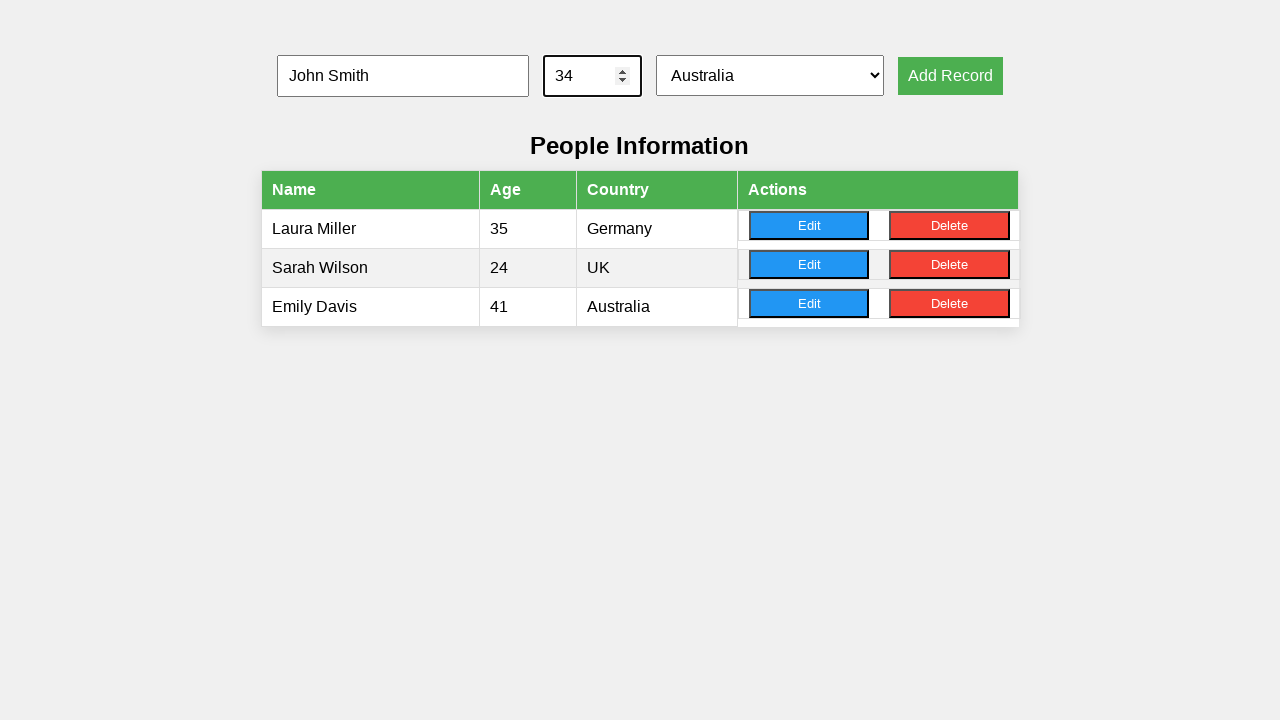

Clicked add record button for record 1 at (950, 76) on xpath=//button[@onclick='addRecord()']
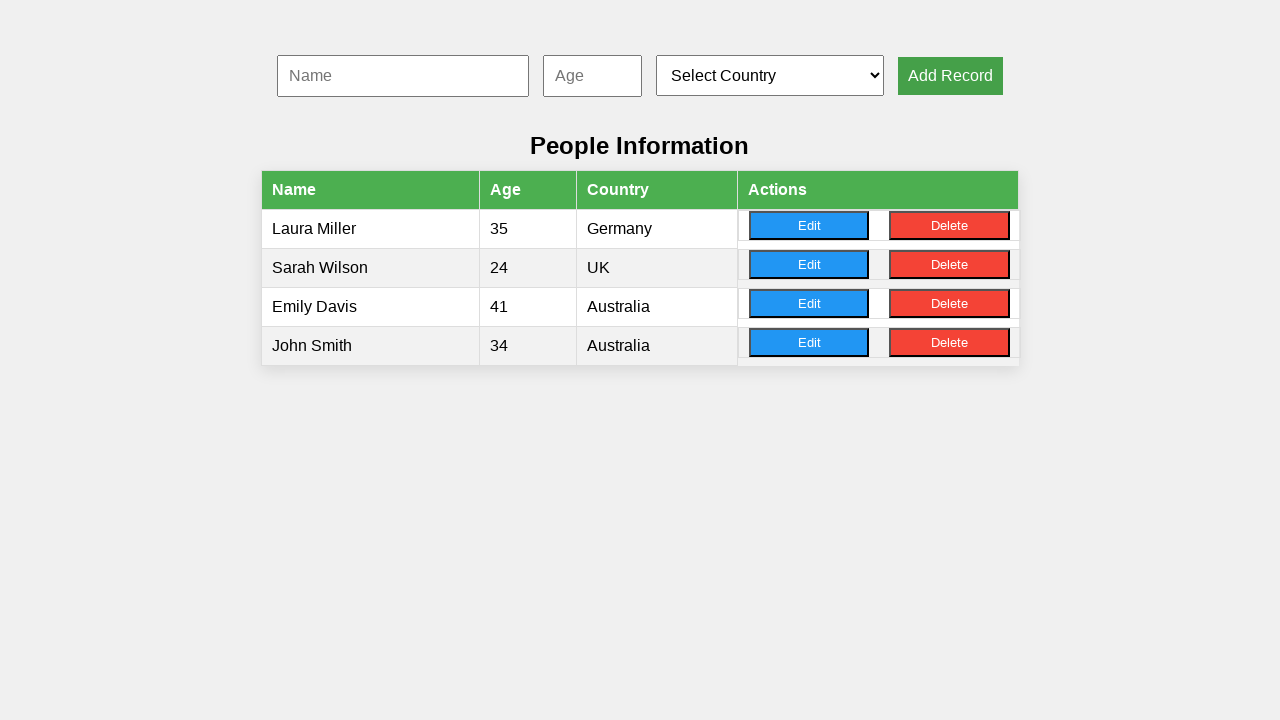

Filled name input with 'Emma Johnson' on #nameInput
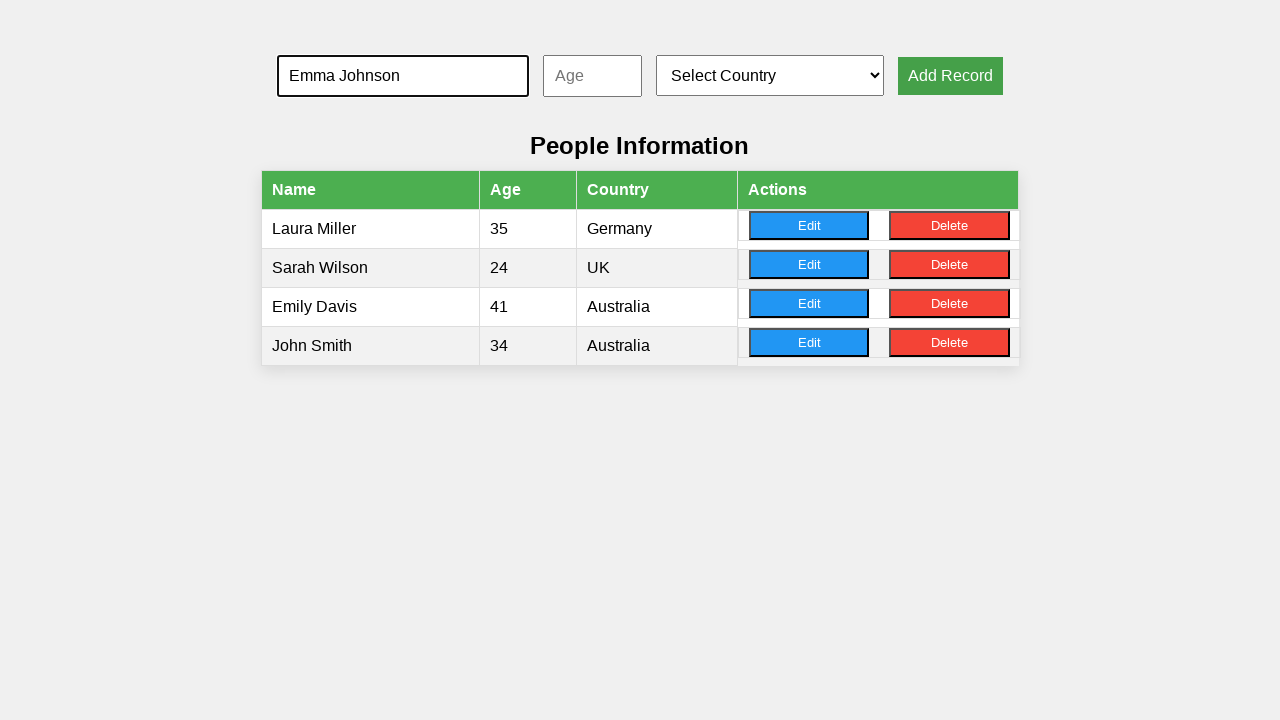

Filled age input with '25' on #ageInput
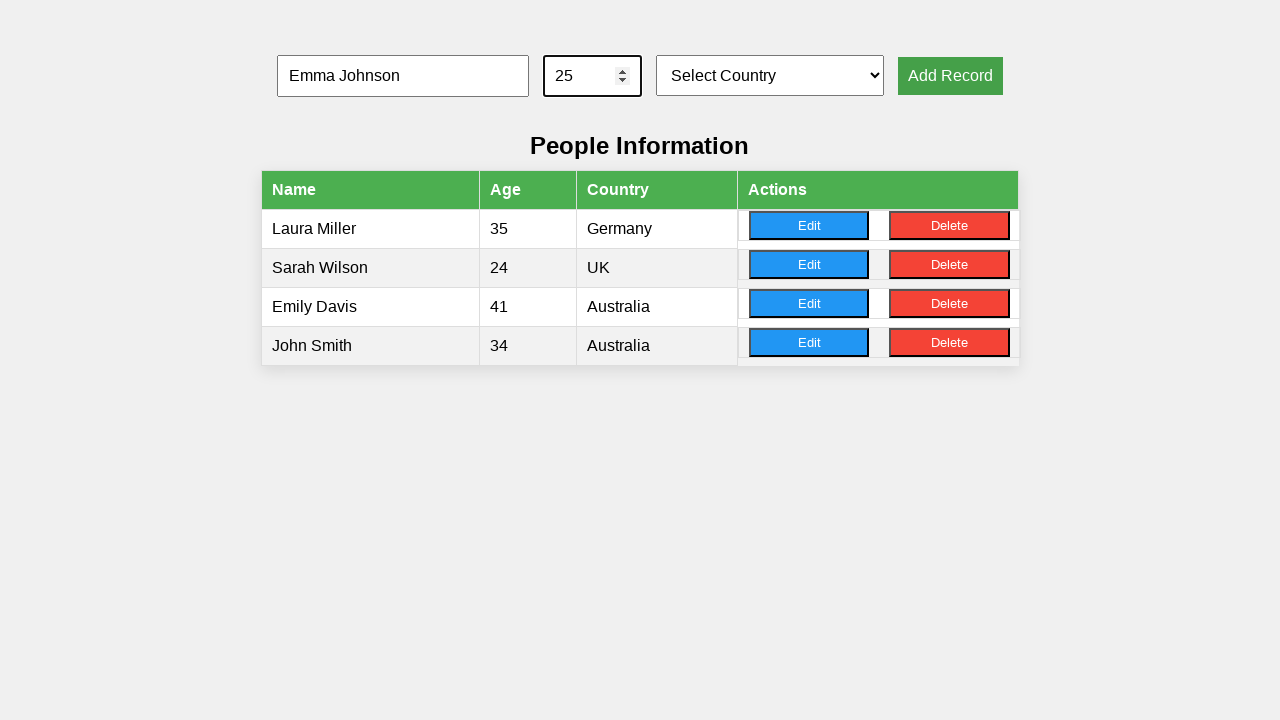

Selected country at index 2 from dropdown on #countrySelect
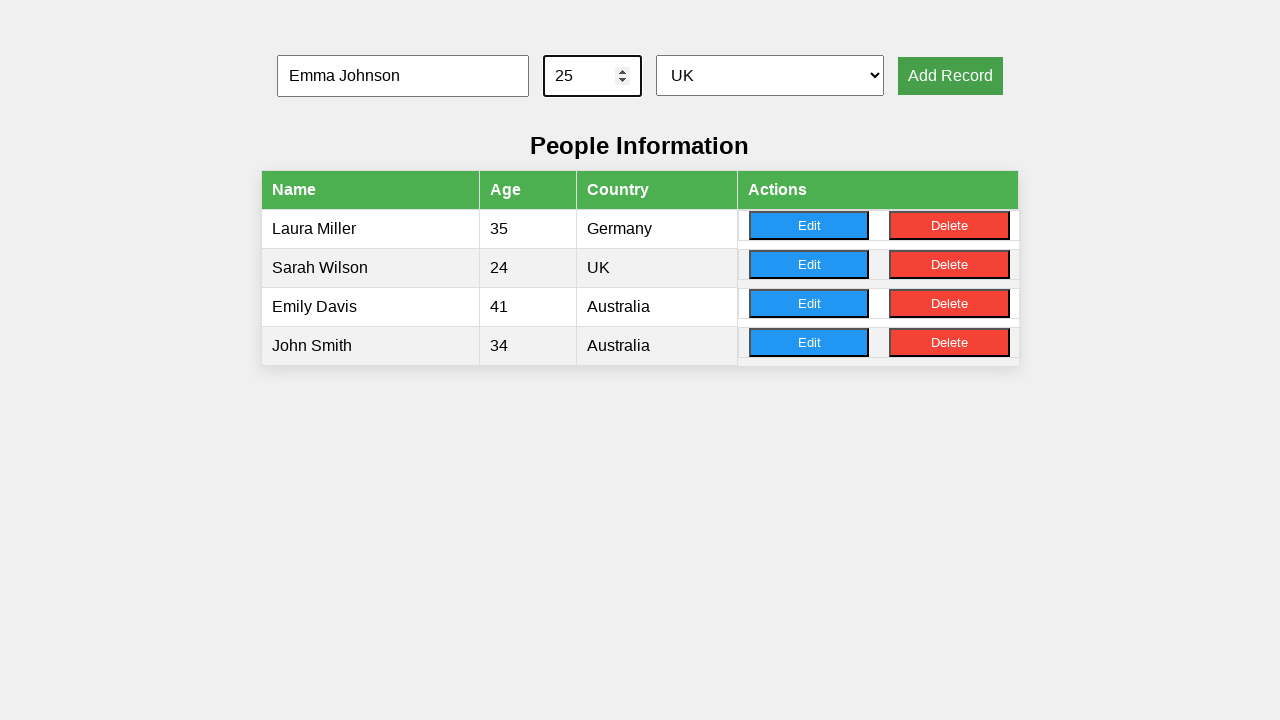

Clicked add record button for record 2 at (950, 76) on xpath=//button[@onclick='addRecord()']
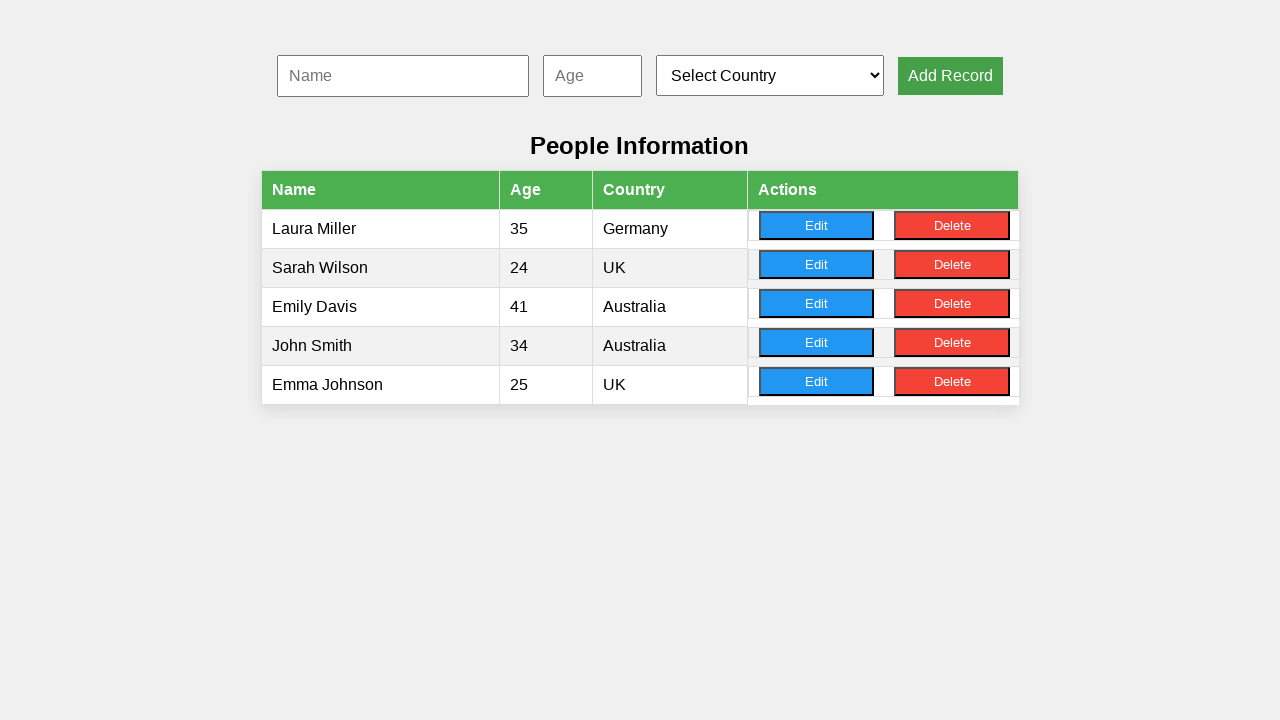

Filled name input with 'Michael Brown' on #nameInput
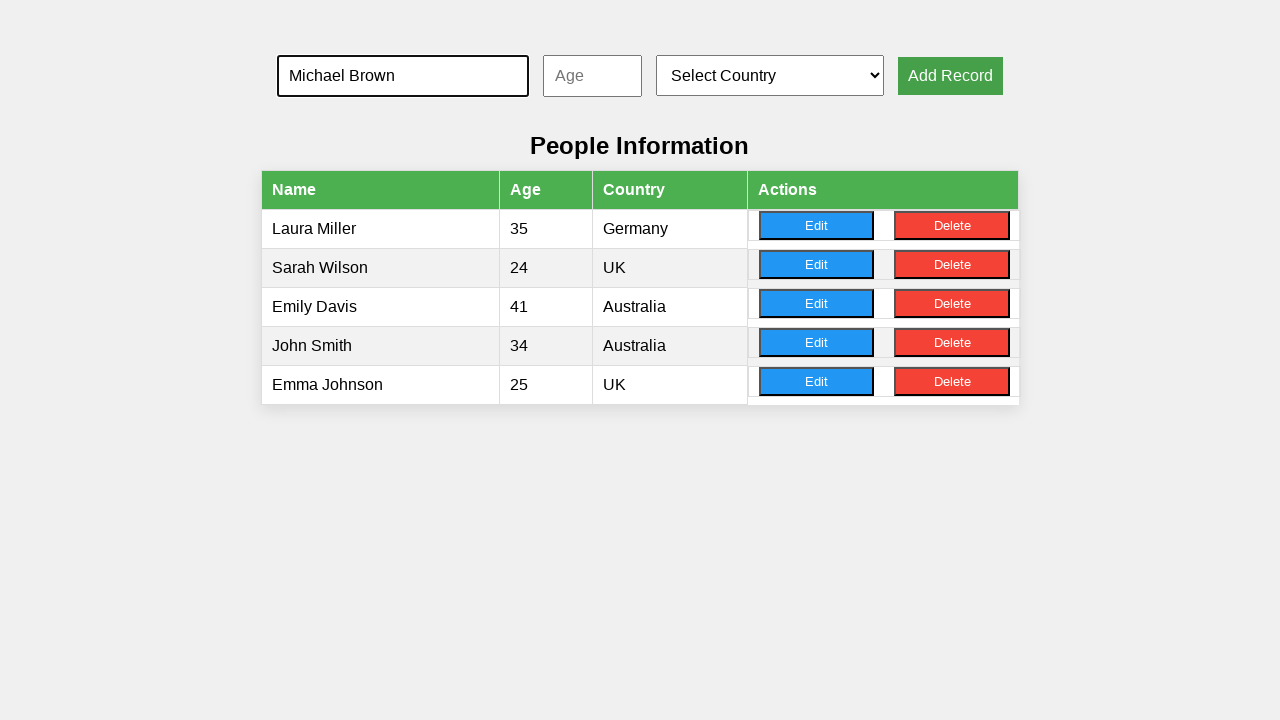

Filled age input with '47' on #ageInput
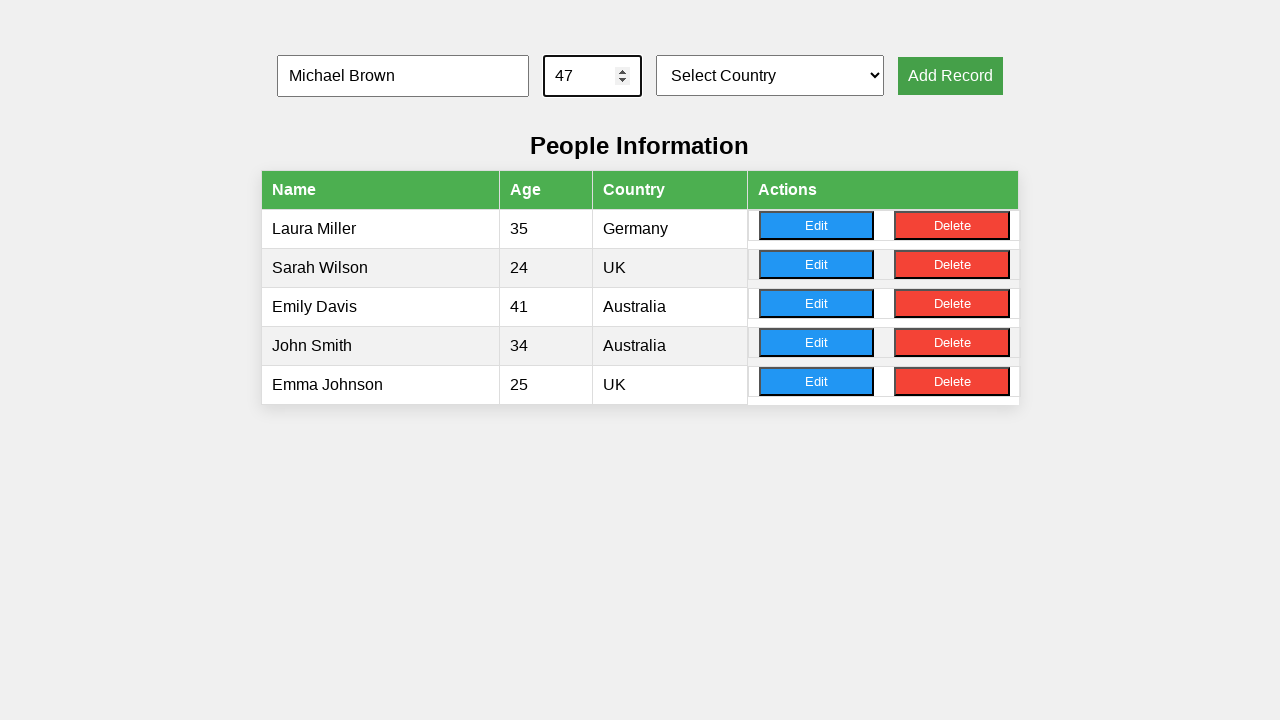

Selected country at index 3 from dropdown on #countrySelect
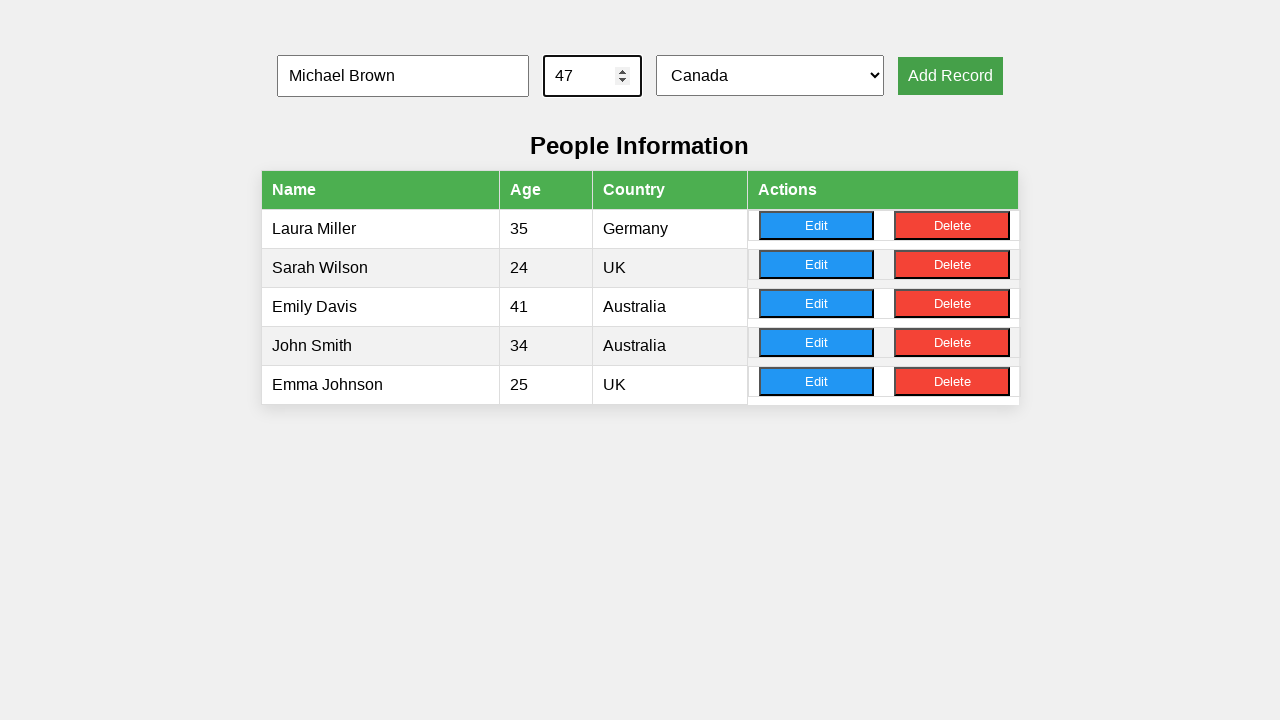

Clicked add record button for record 3 at (950, 76) on xpath=//button[@onclick='addRecord()']
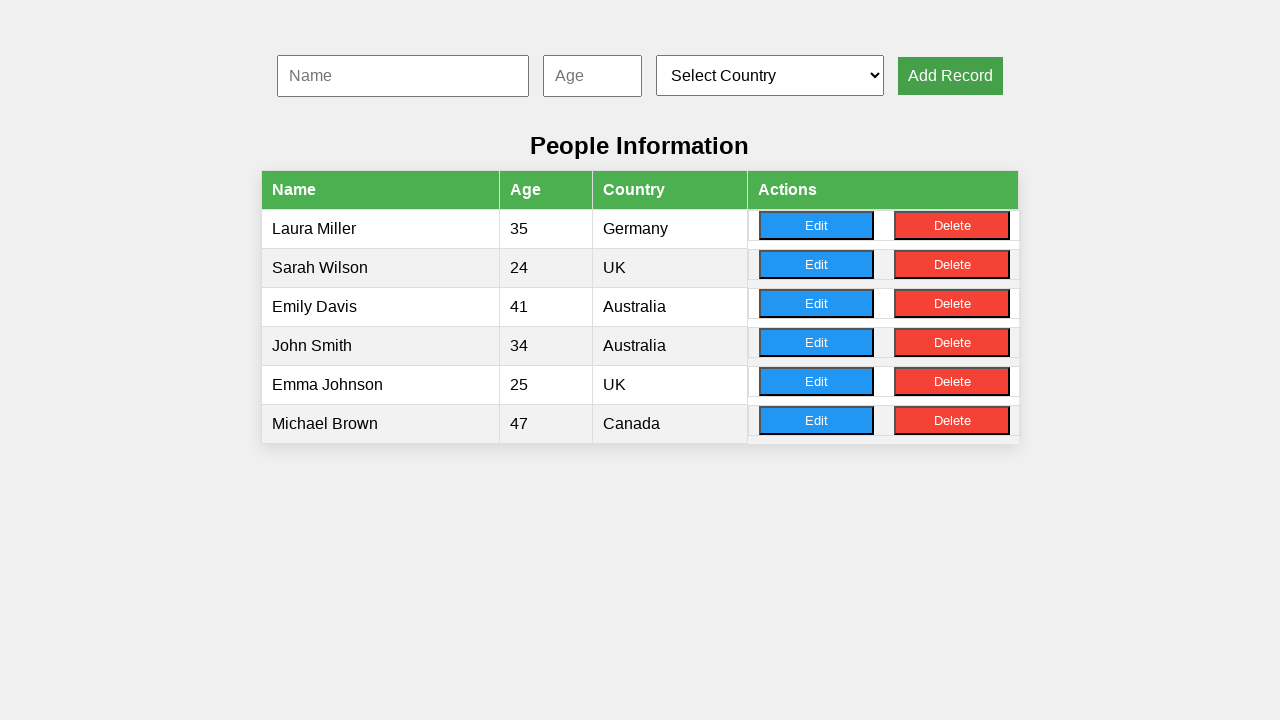

Filled name input with 'Sarah Davis' on #nameInput
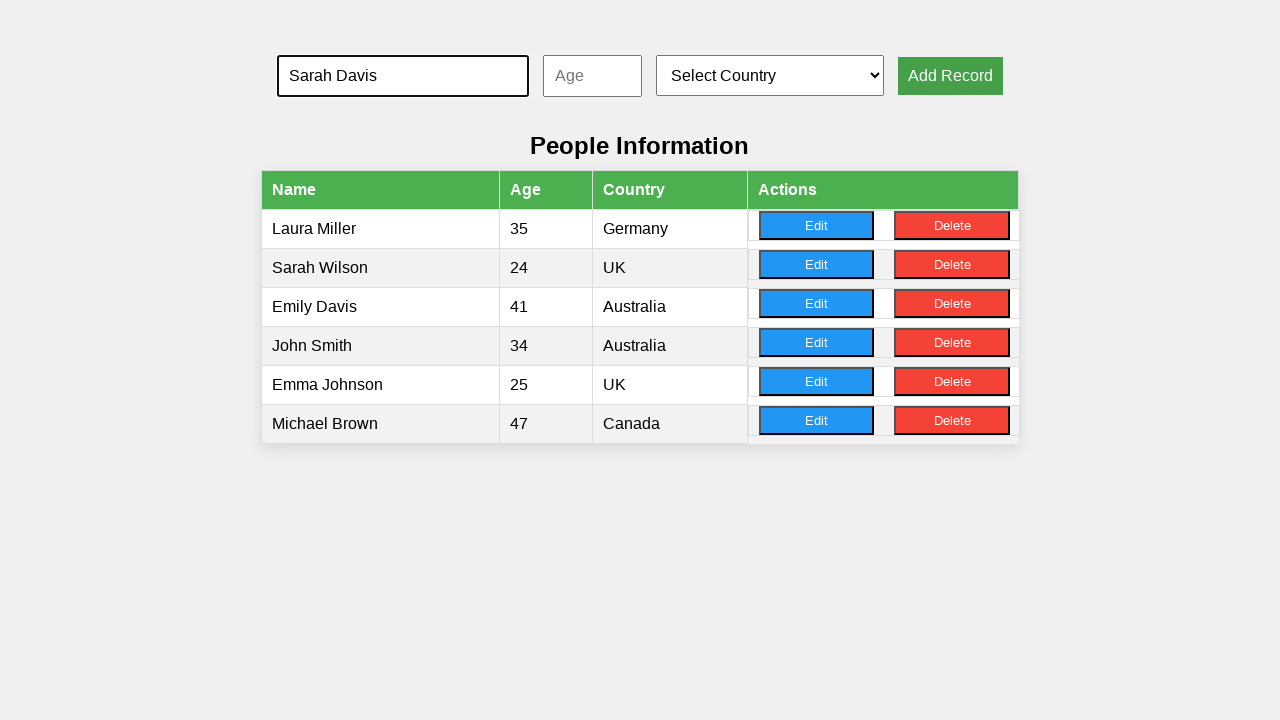

Filled age input with '27' on #ageInput
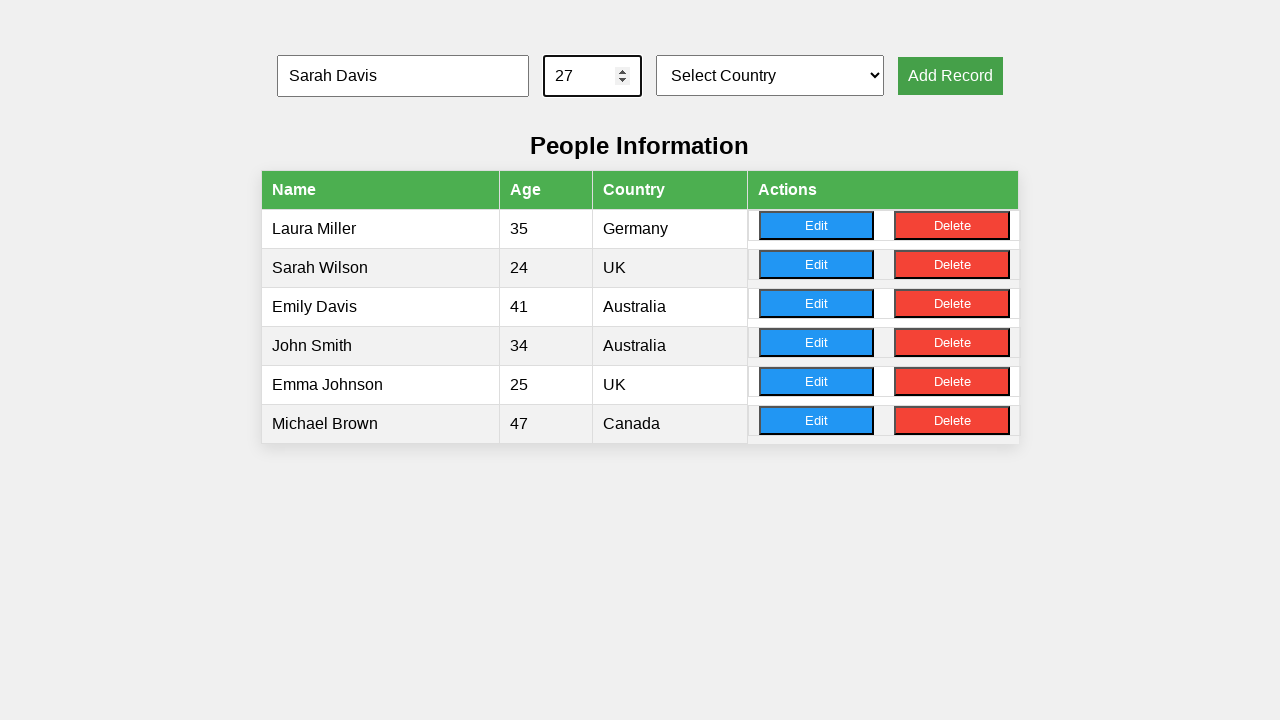

Selected country at index 2 from dropdown on #countrySelect
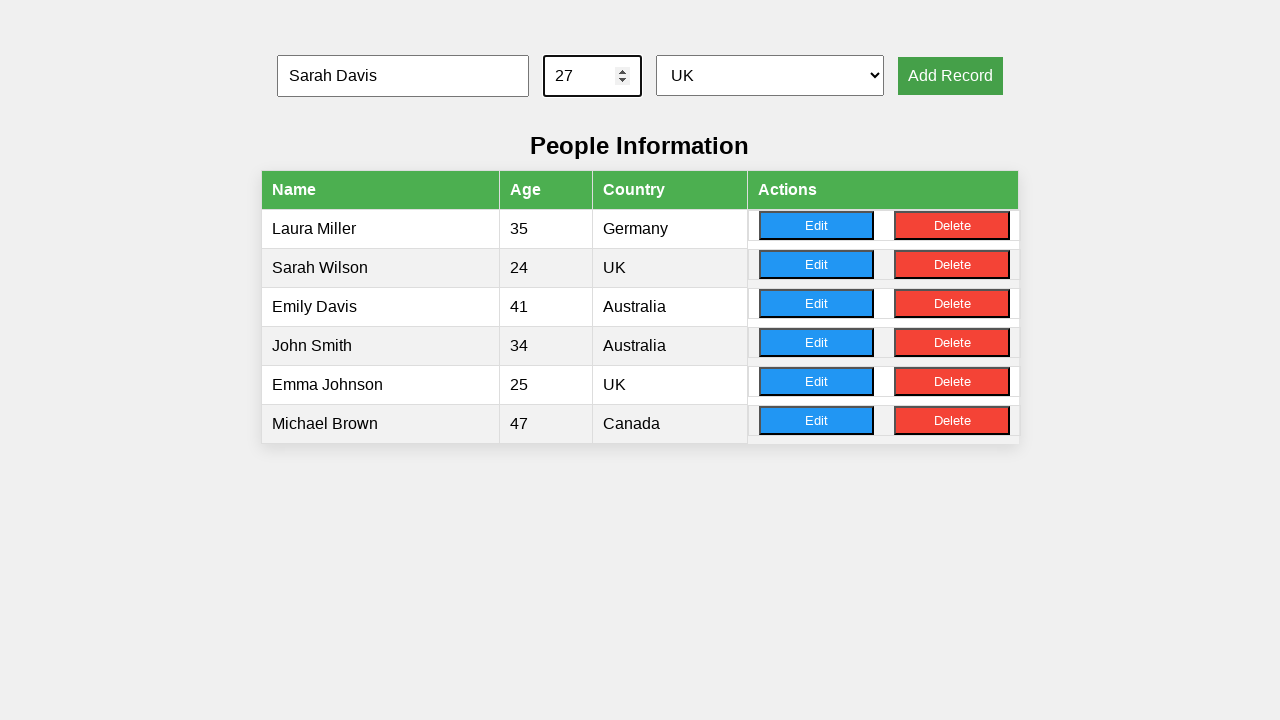

Clicked add record button for record 4 at (950, 76) on xpath=//button[@onclick='addRecord()']
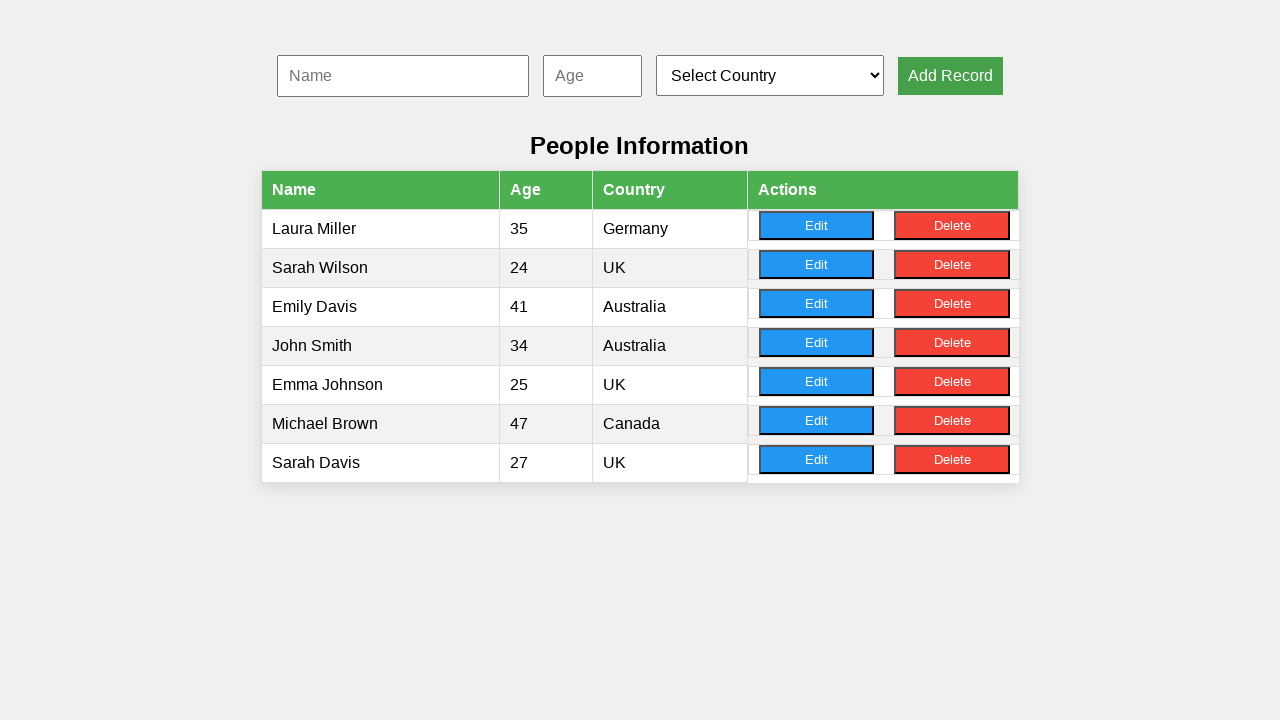

Filled name input with 'James Wilson' on #nameInput
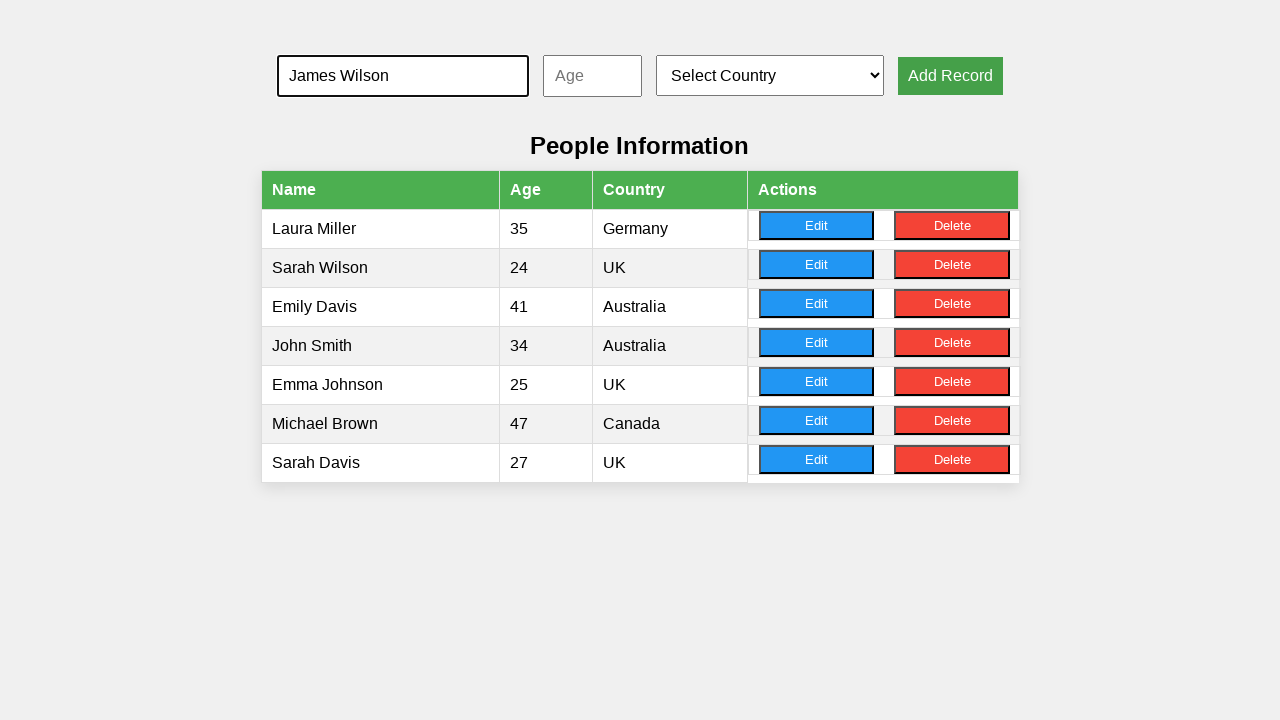

Filled age input with '64' on #ageInput
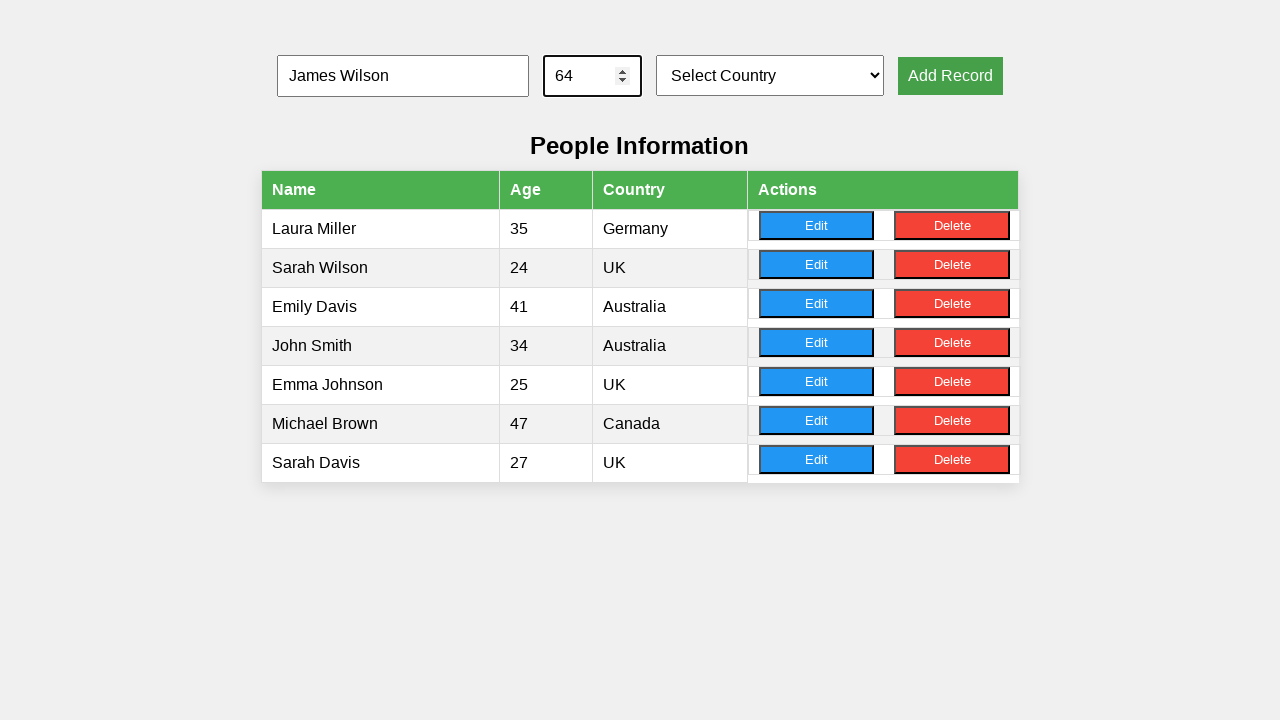

Selected country at index 4 from dropdown on #countrySelect
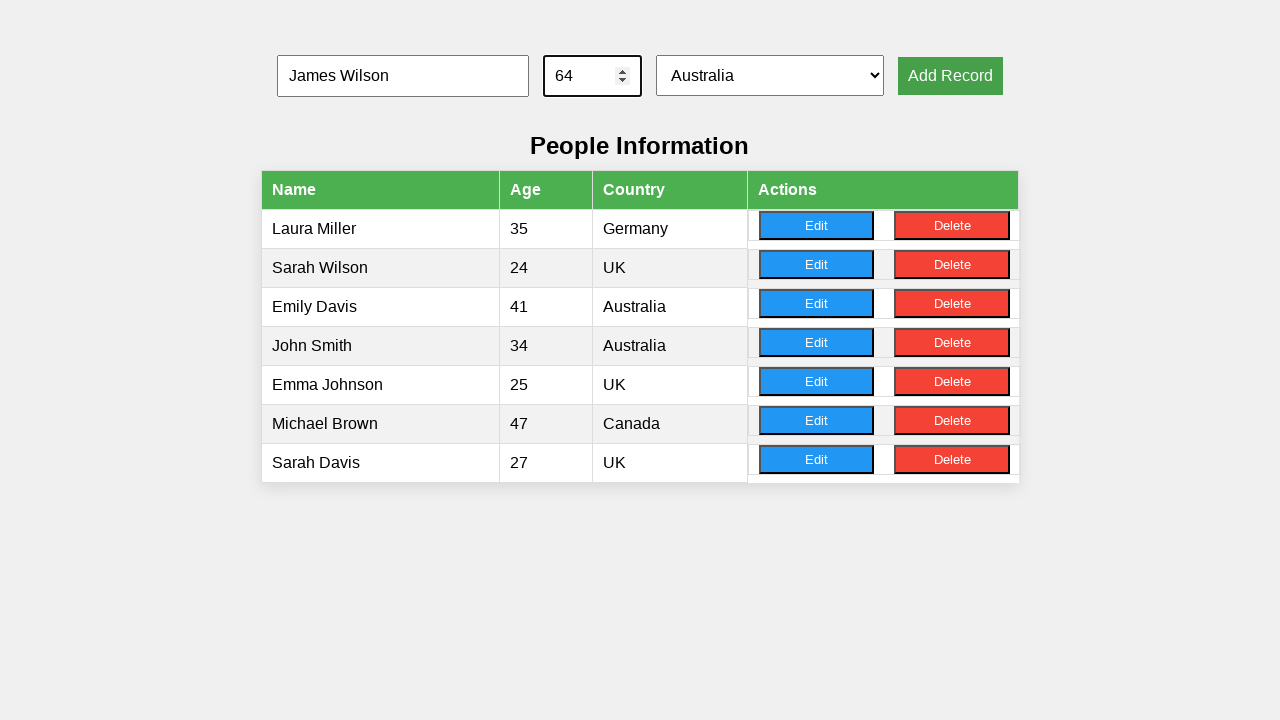

Clicked add record button for record 5 at (950, 76) on xpath=//button[@onclick='addRecord()']
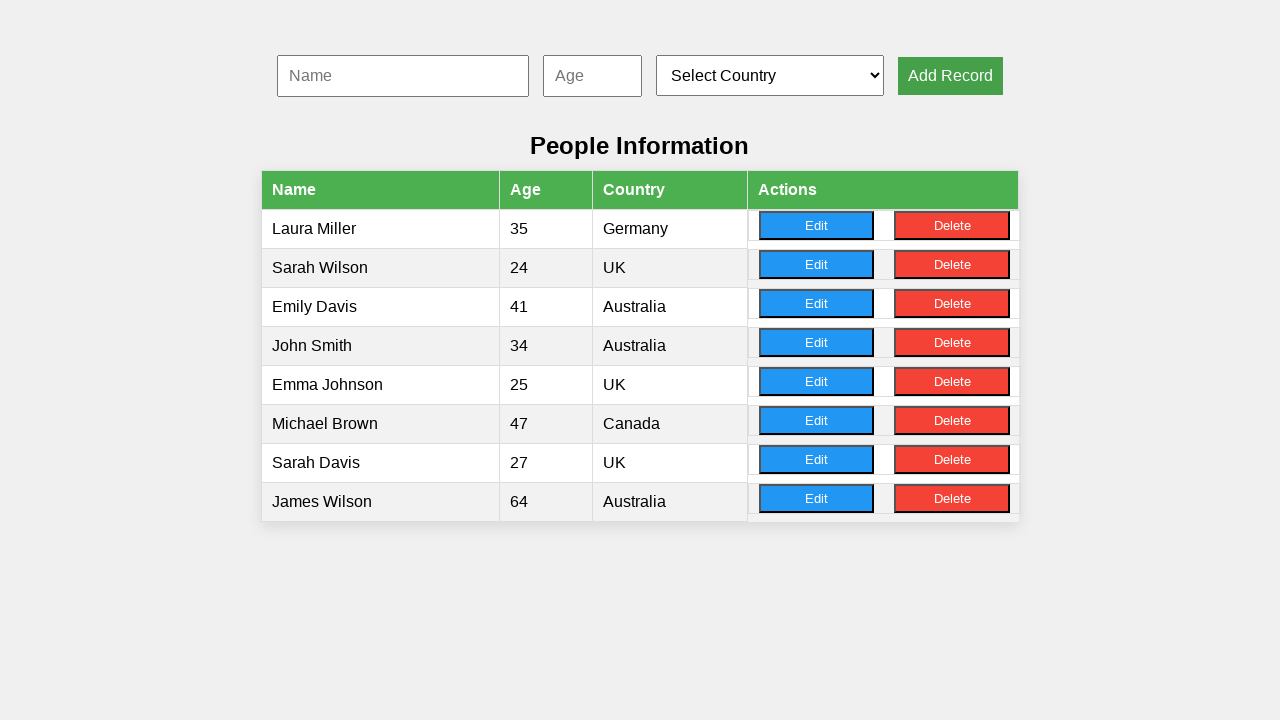

Filled name input with 'Emily Martinez' on #nameInput
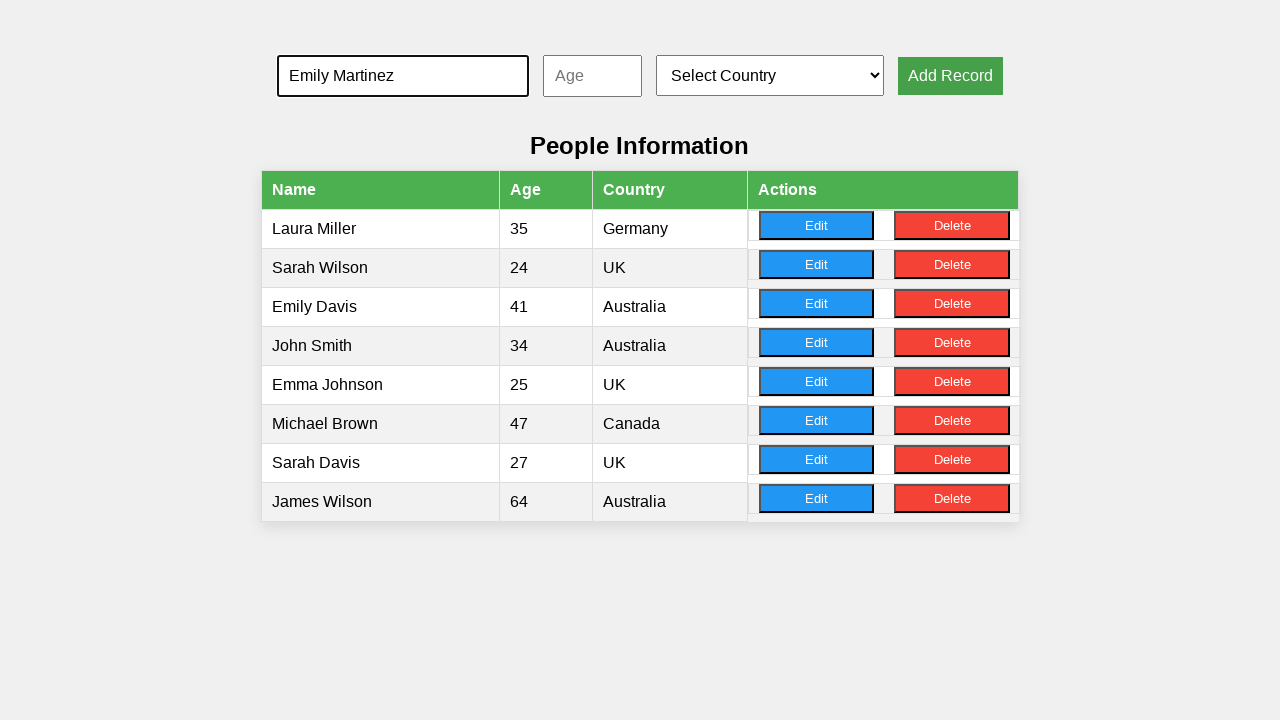

Filled age input with '37' on #ageInput
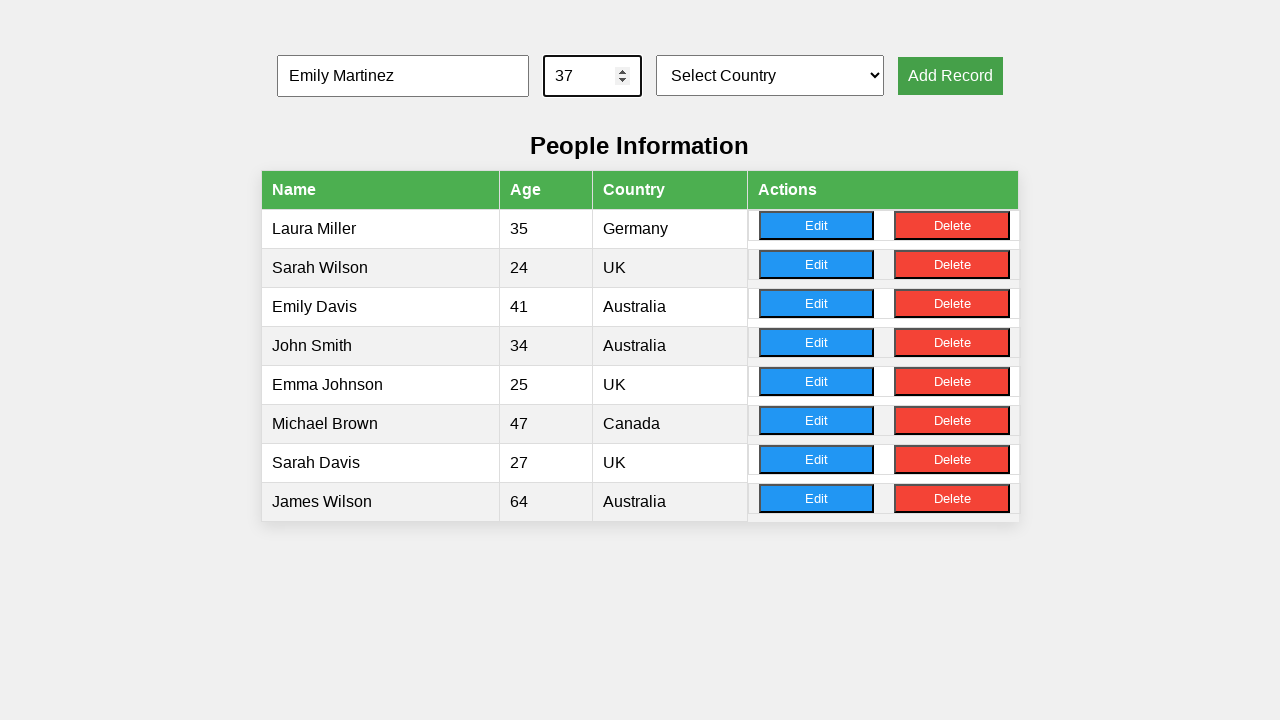

Selected country at index 4 from dropdown on #countrySelect
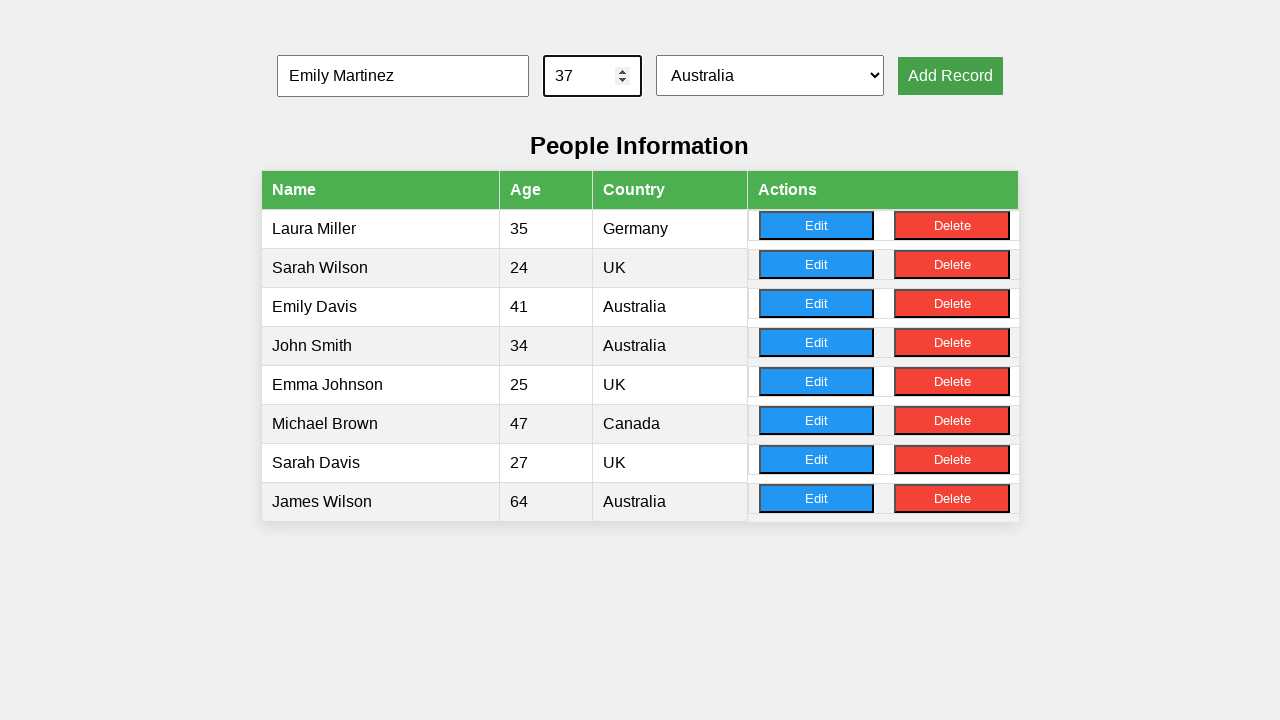

Clicked add record button for record 6 at (950, 76) on xpath=//button[@onclick='addRecord()']
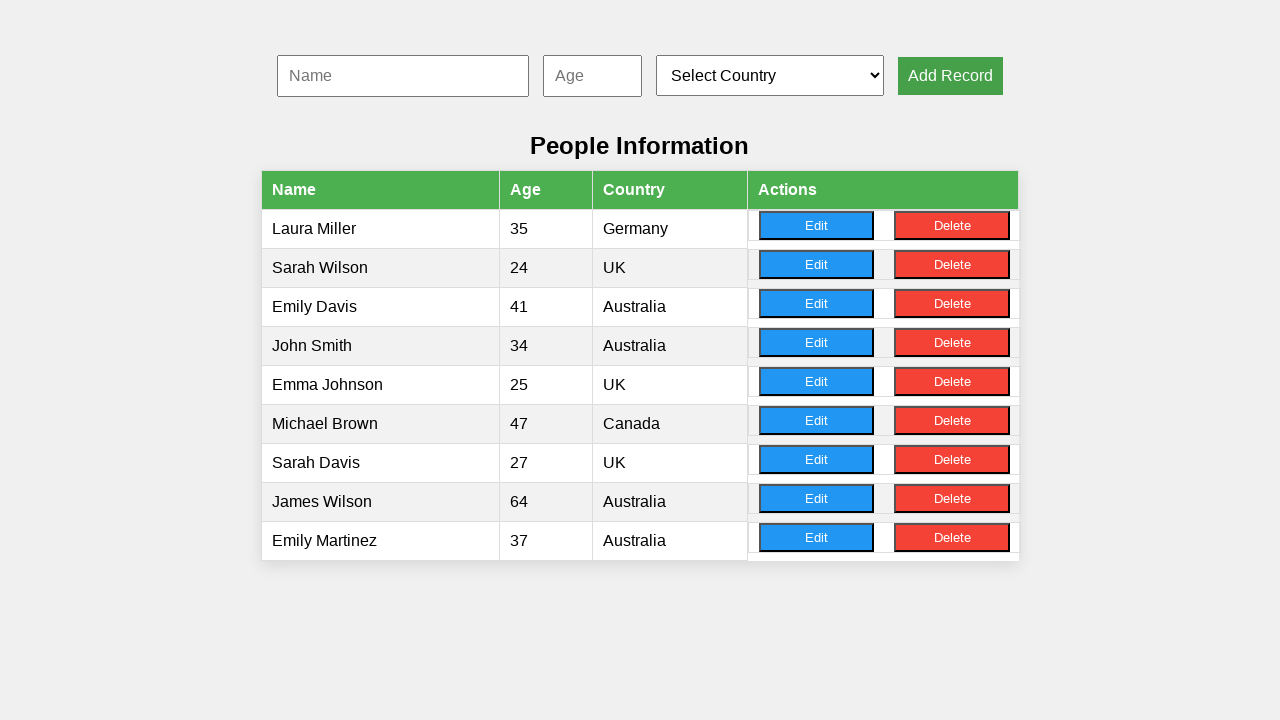

Filled name input with 'David Anderson' on #nameInput
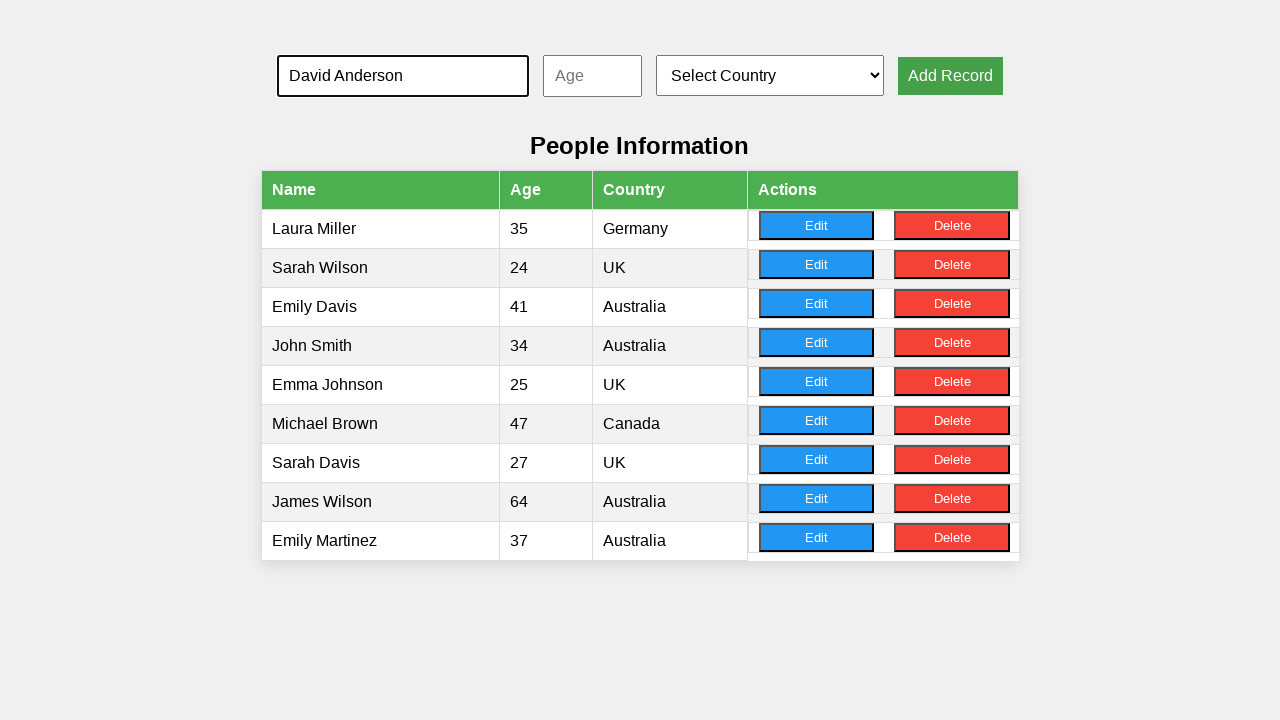

Filled age input with '22' on #ageInput
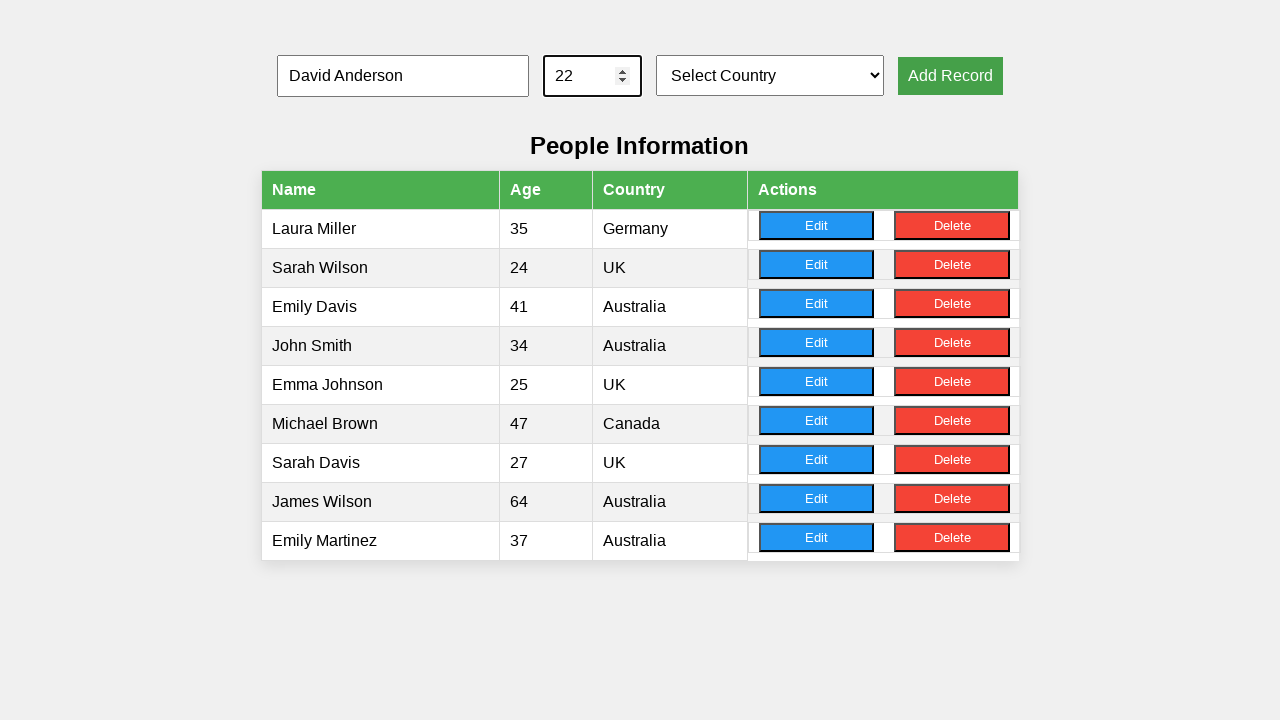

Selected country at index 2 from dropdown on #countrySelect
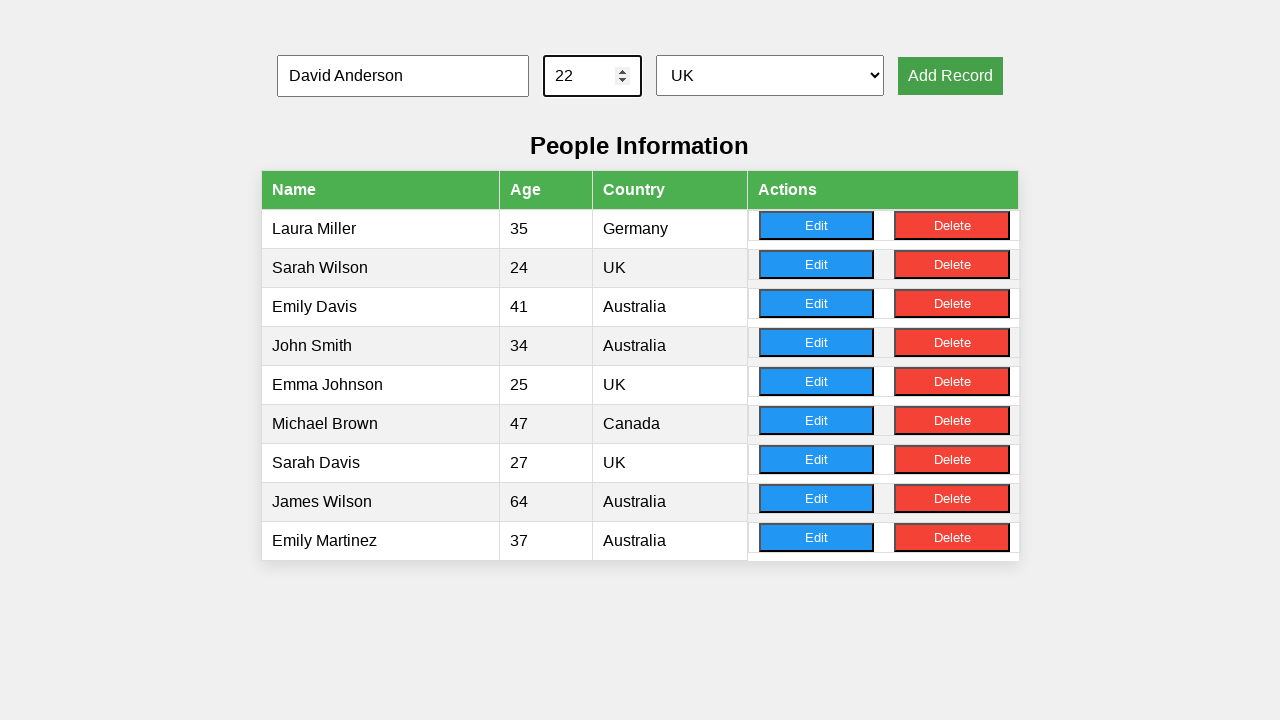

Clicked add record button for record 7 at (950, 76) on xpath=//button[@onclick='addRecord()']
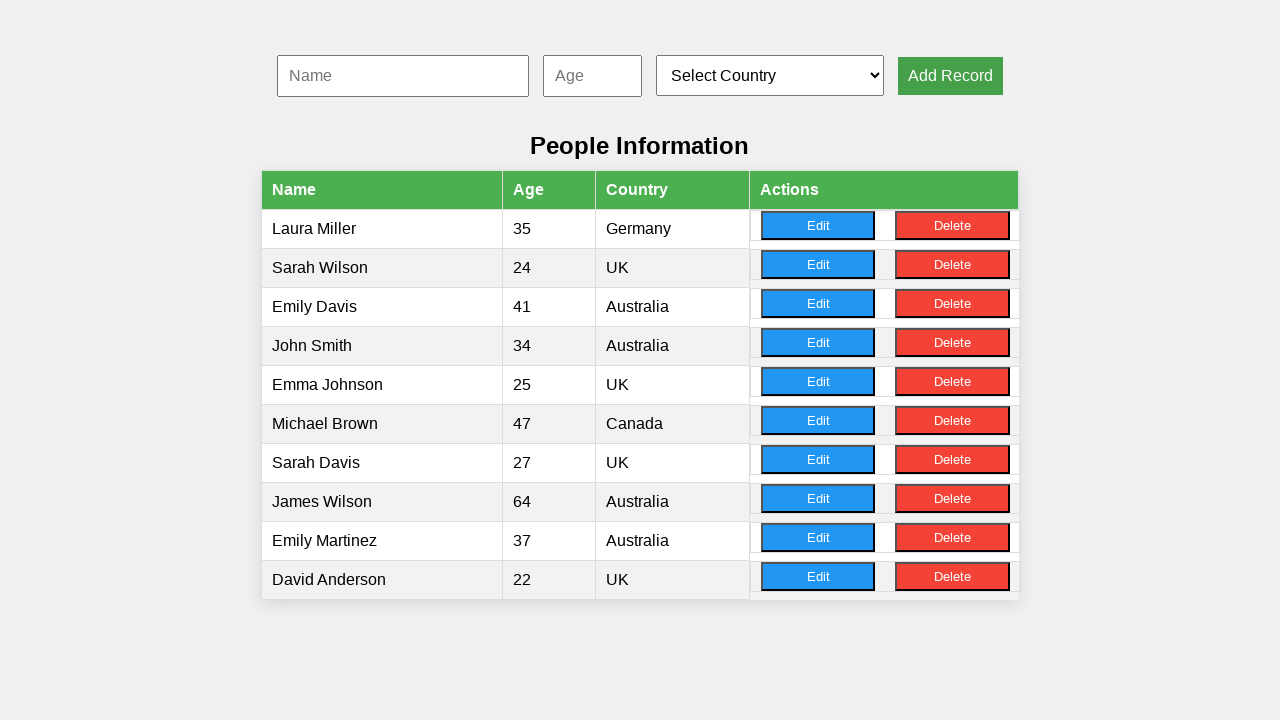

Filled name input with 'Jessica Taylor' on #nameInput
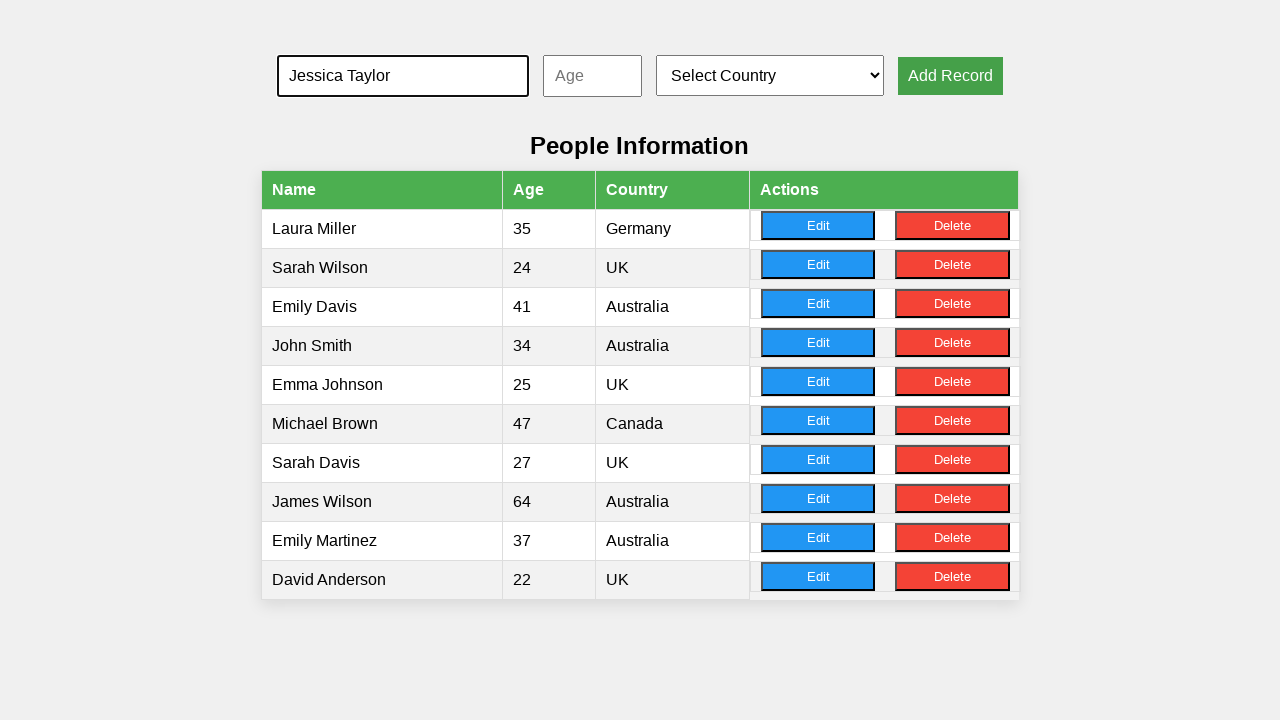

Filled age input with '65' on #ageInput
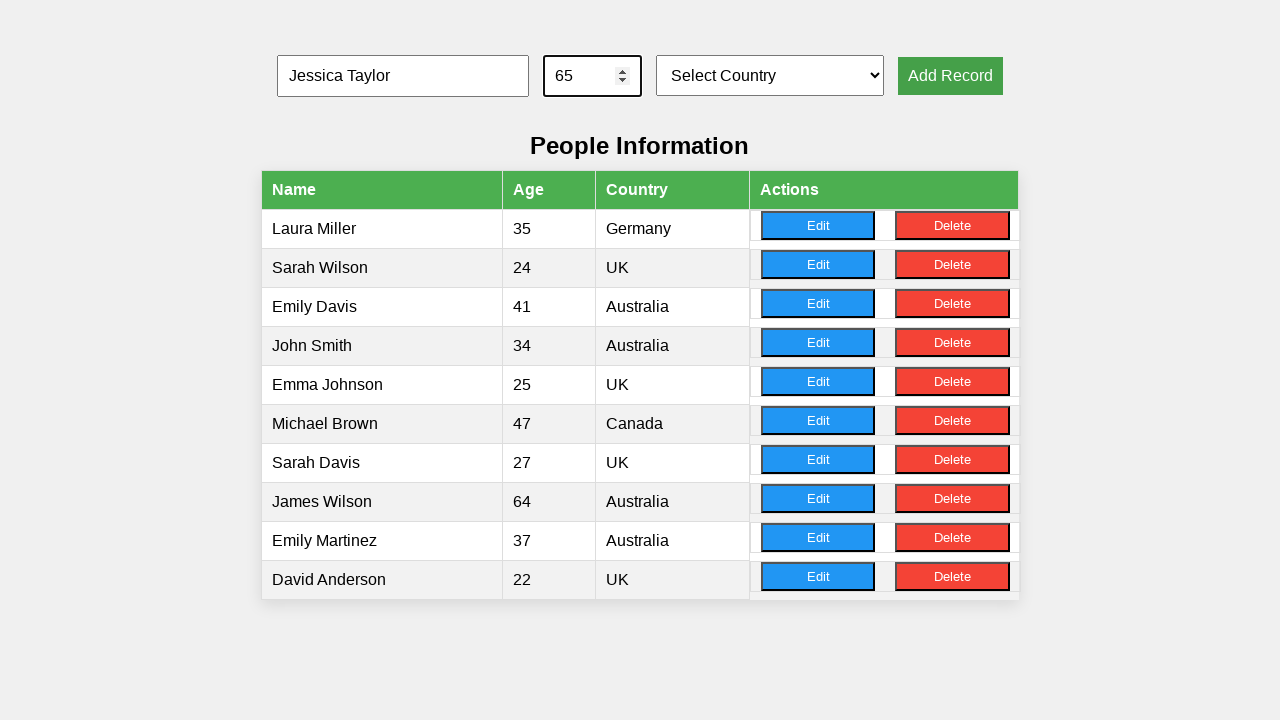

Selected country at index 4 from dropdown on #countrySelect
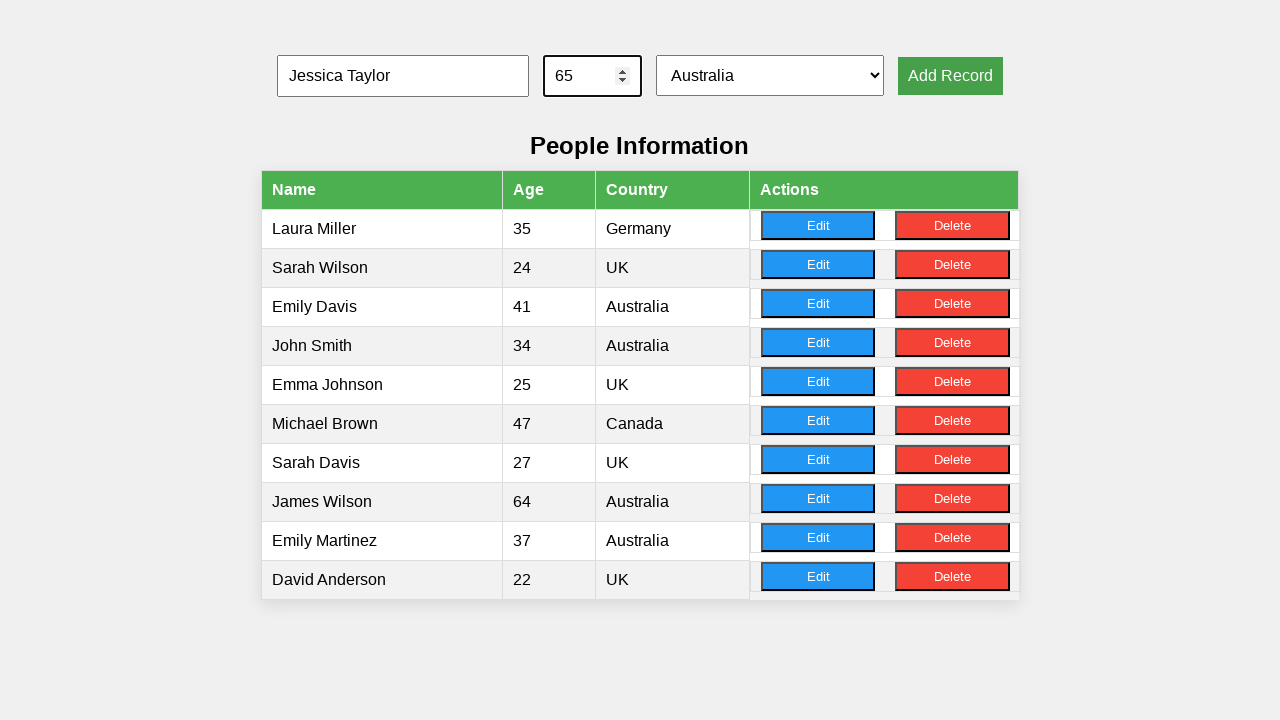

Clicked add record button for record 8 at (950, 76) on xpath=//button[@onclick='addRecord()']
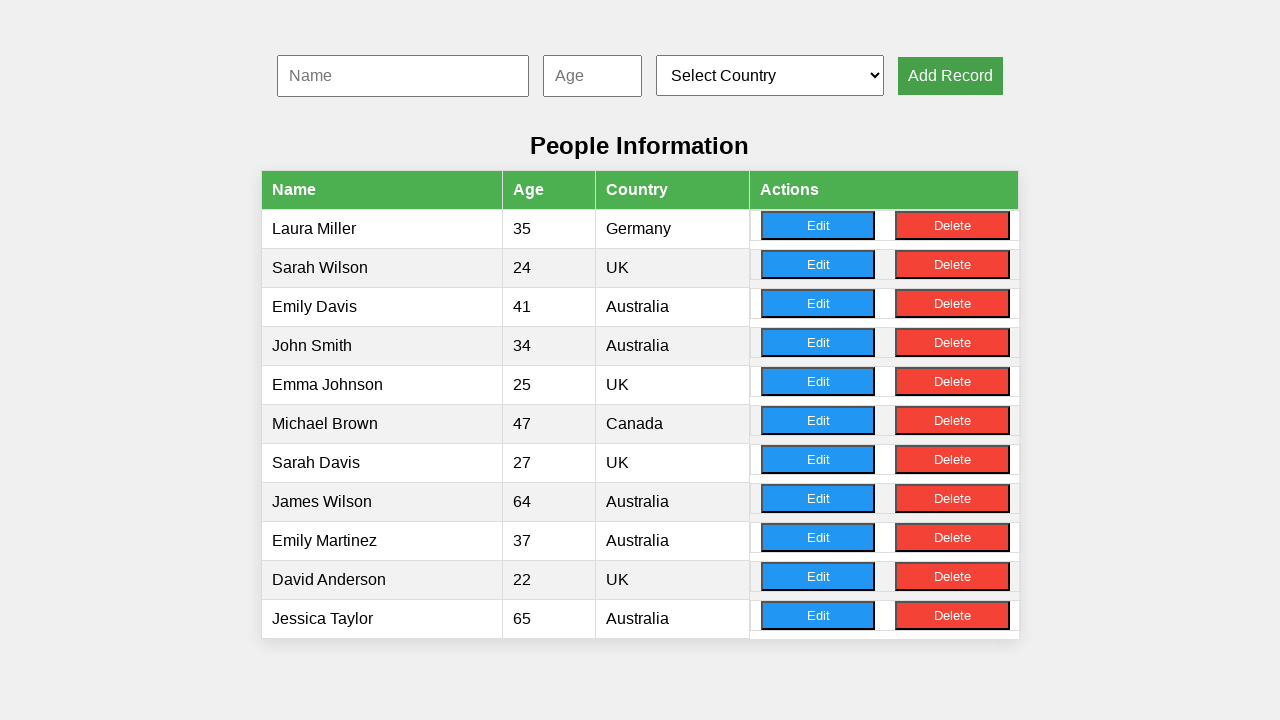

Filled name input with 'Robert Thomas' on #nameInput
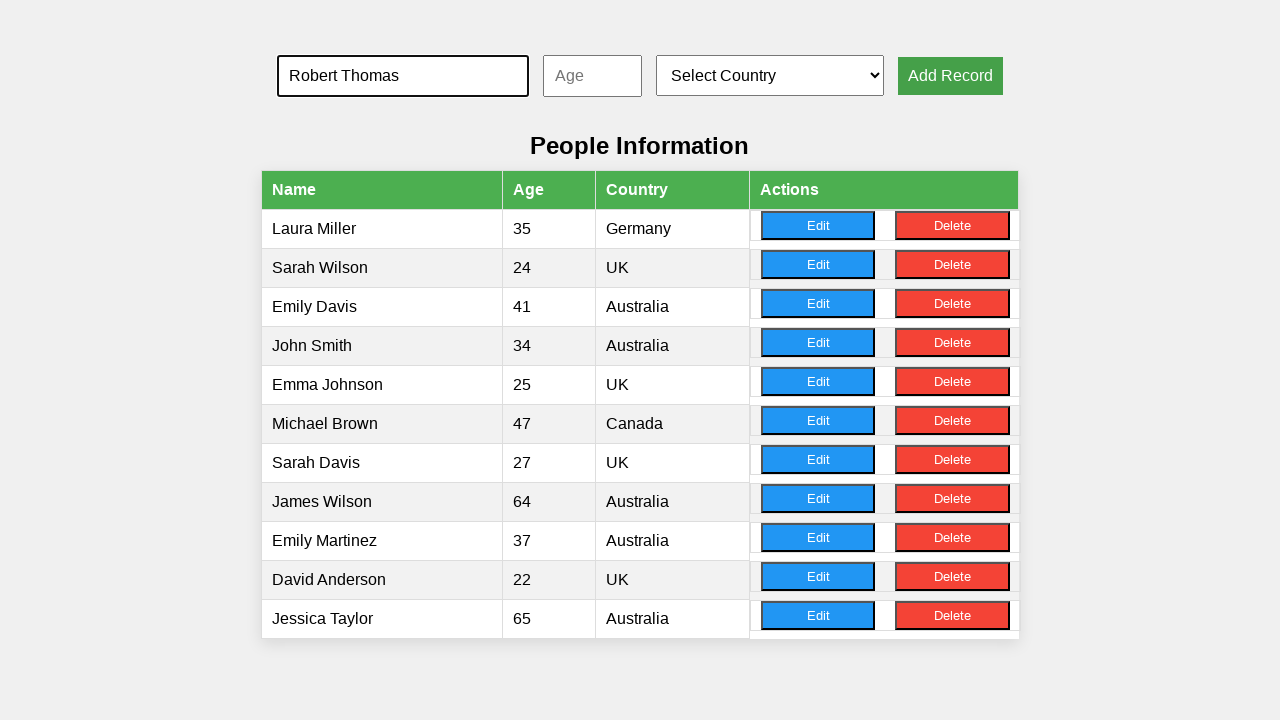

Filled age input with '77' on #ageInput
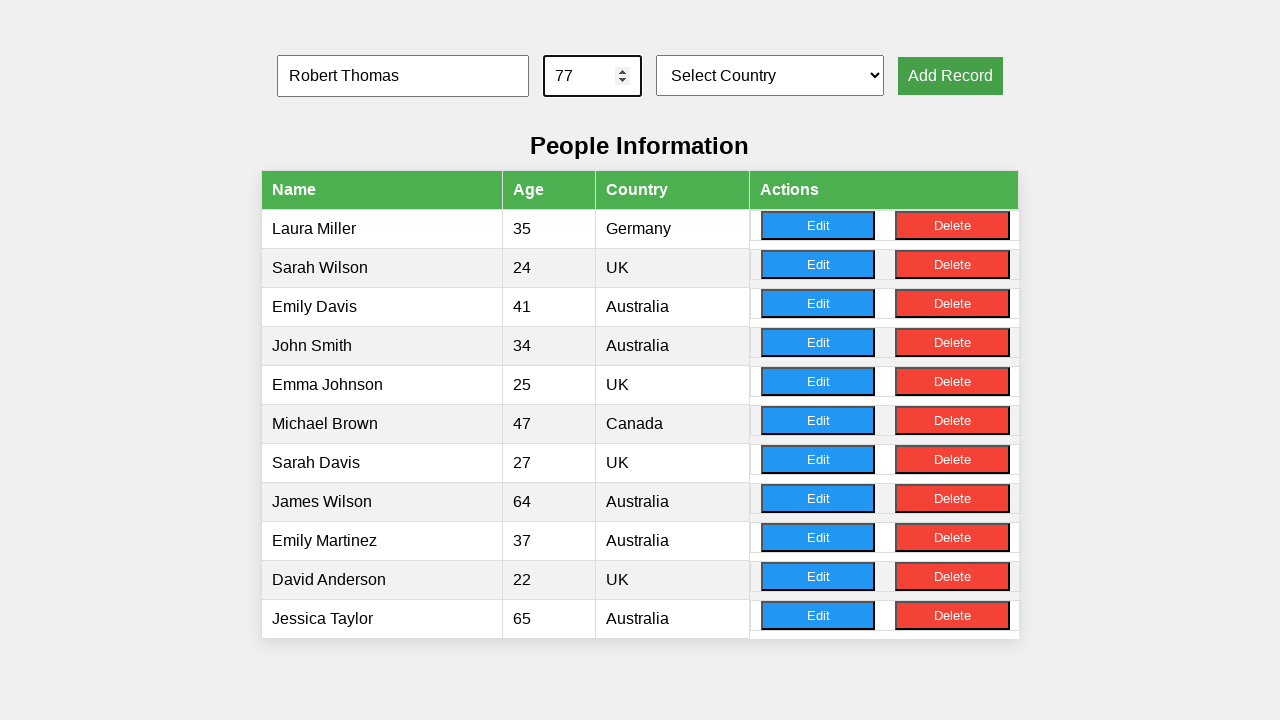

Selected country at index 4 from dropdown on #countrySelect
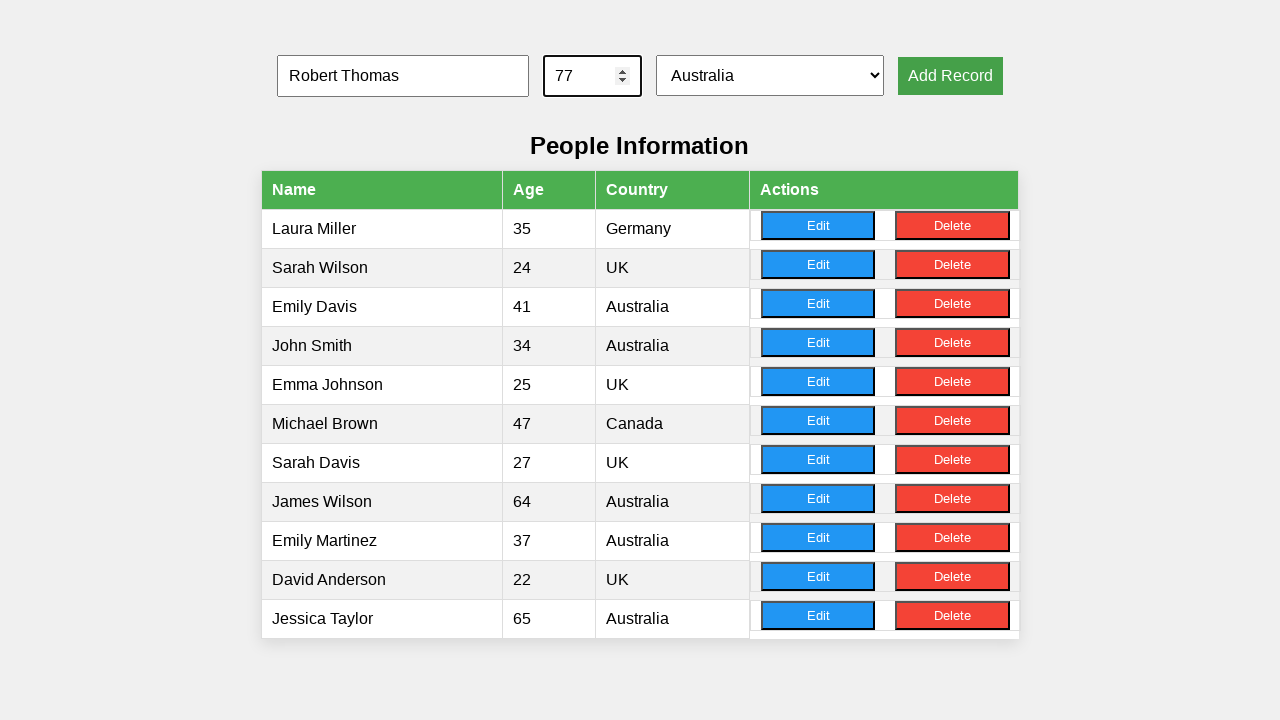

Clicked add record button for record 9 at (950, 76) on xpath=//button[@onclick='addRecord()']
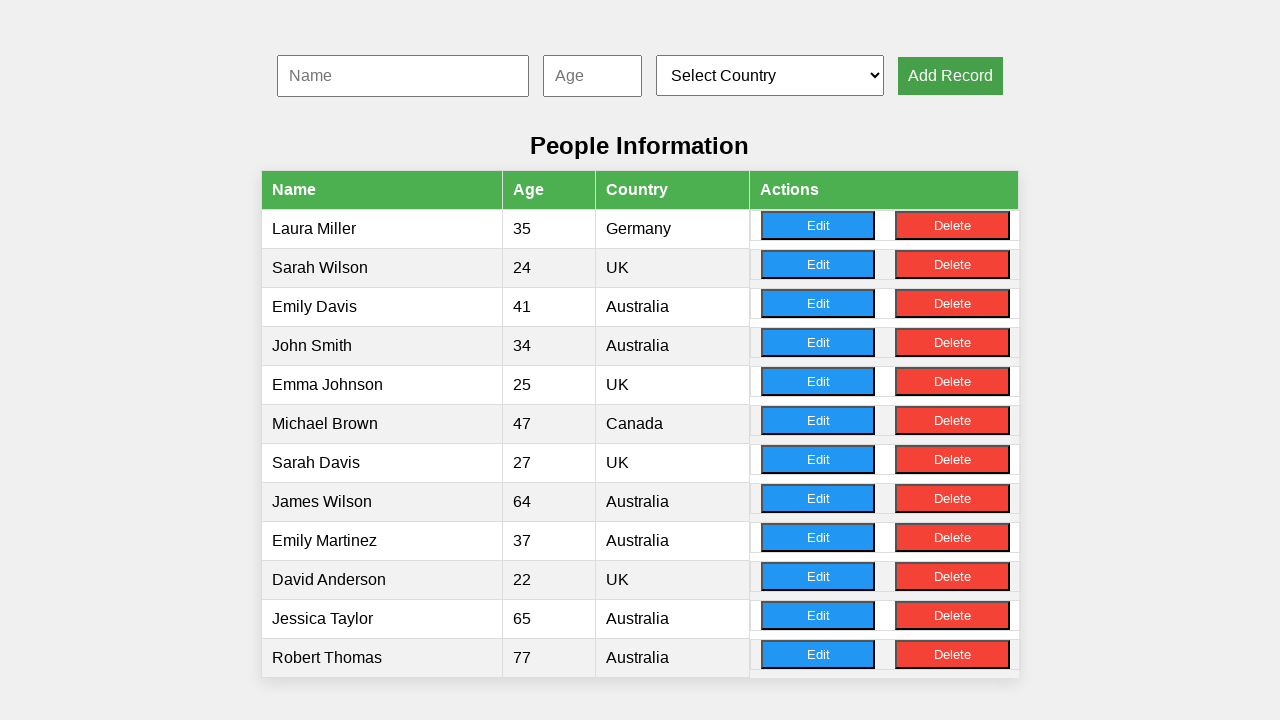

Filled name input with 'Ashley Garcia' on #nameInput
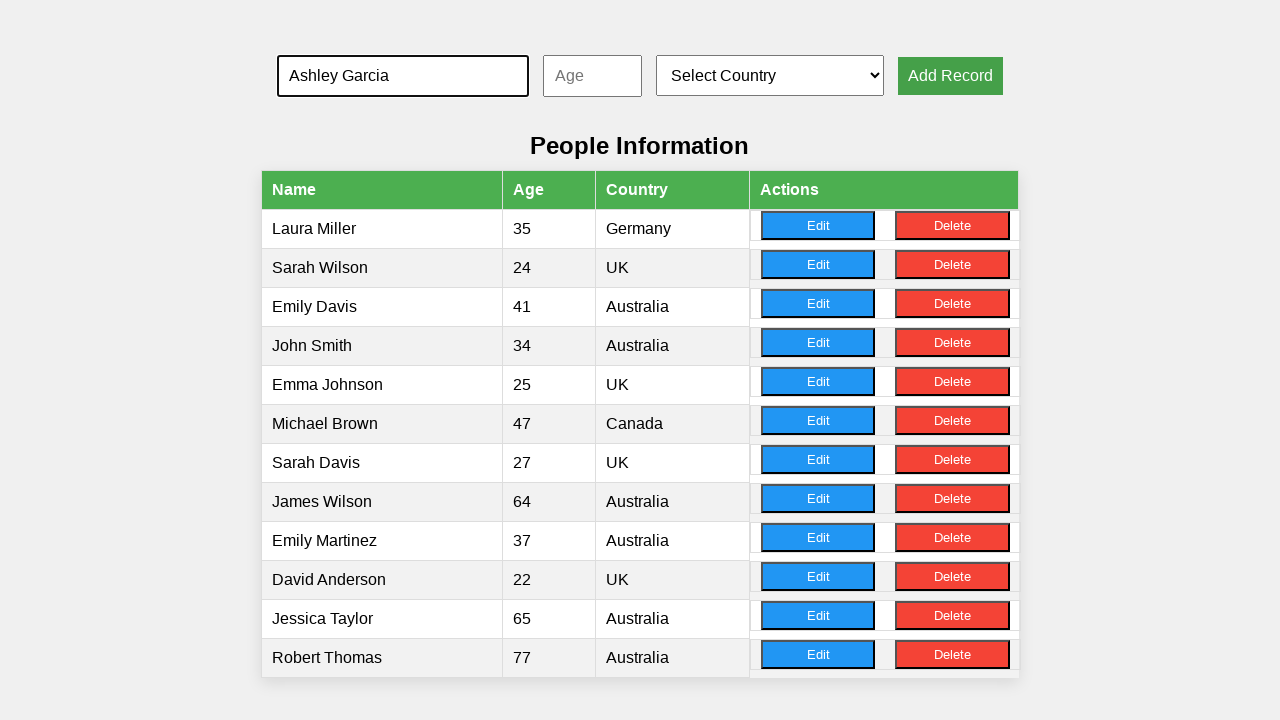

Filled age input with '57' on #ageInput
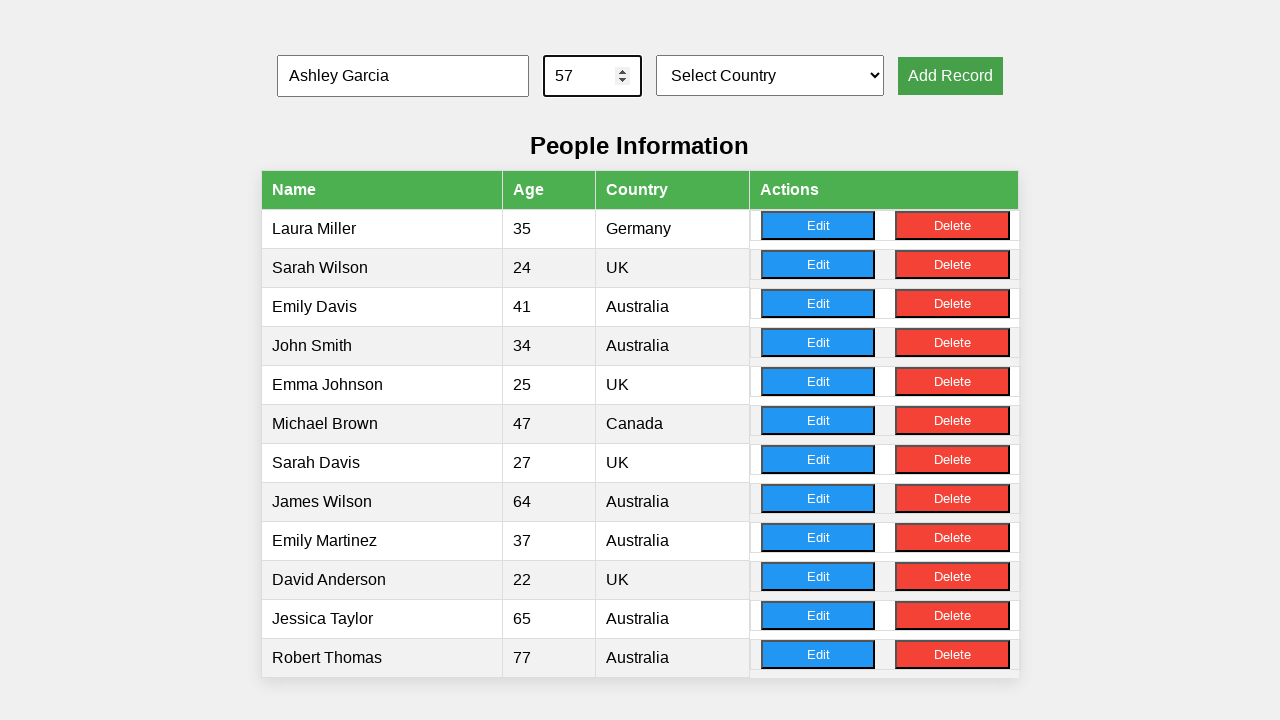

Selected country at index 2 from dropdown on #countrySelect
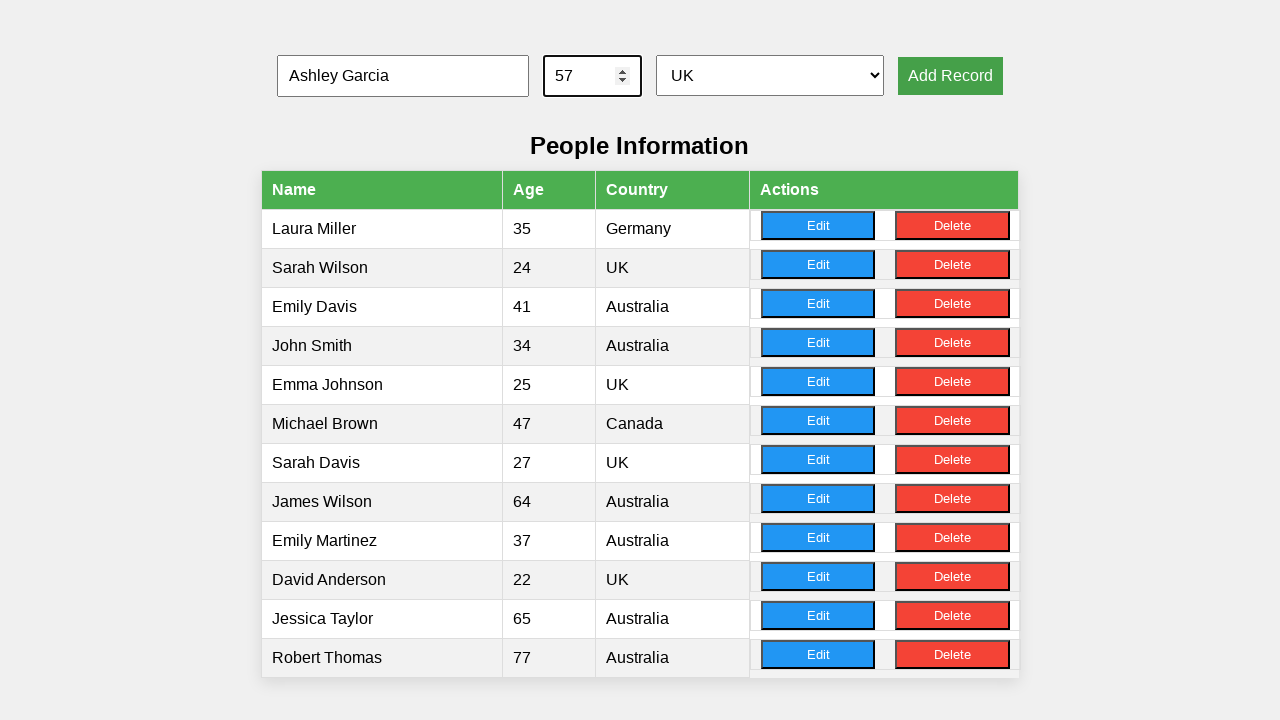

Clicked add record button for record 10 at (950, 76) on xpath=//button[@onclick='addRecord()']
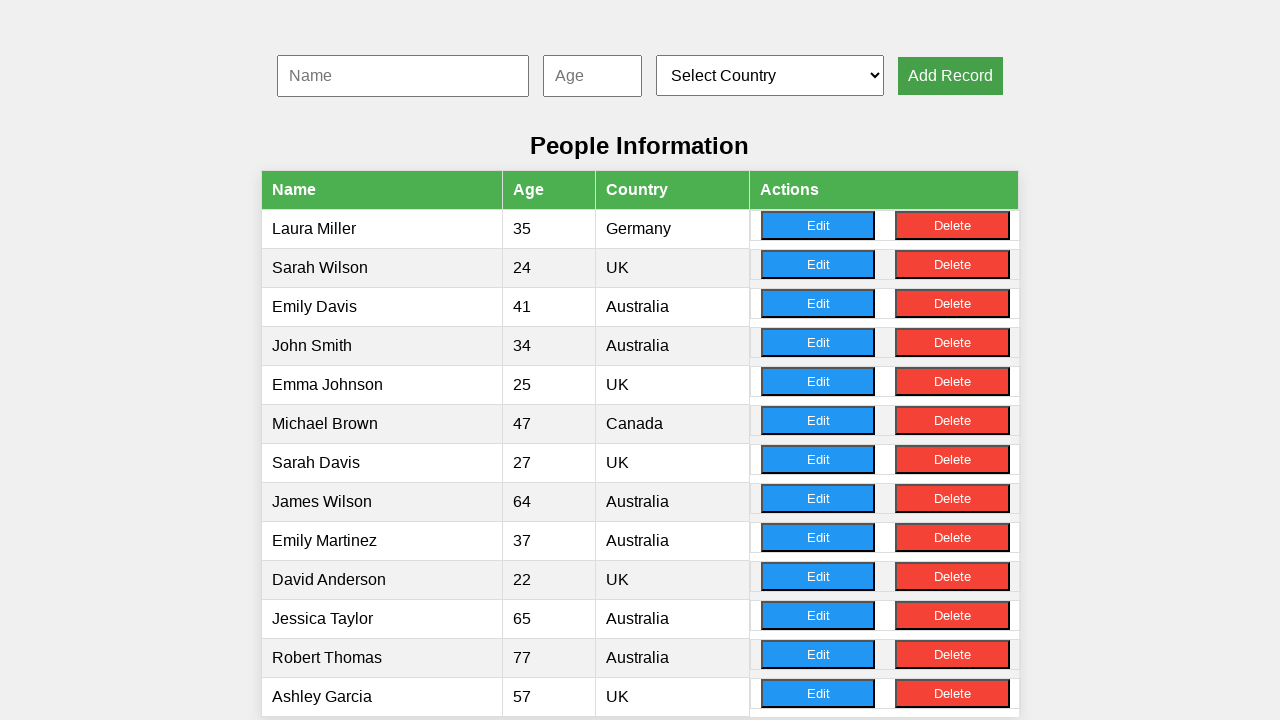

Web table records loaded and visible
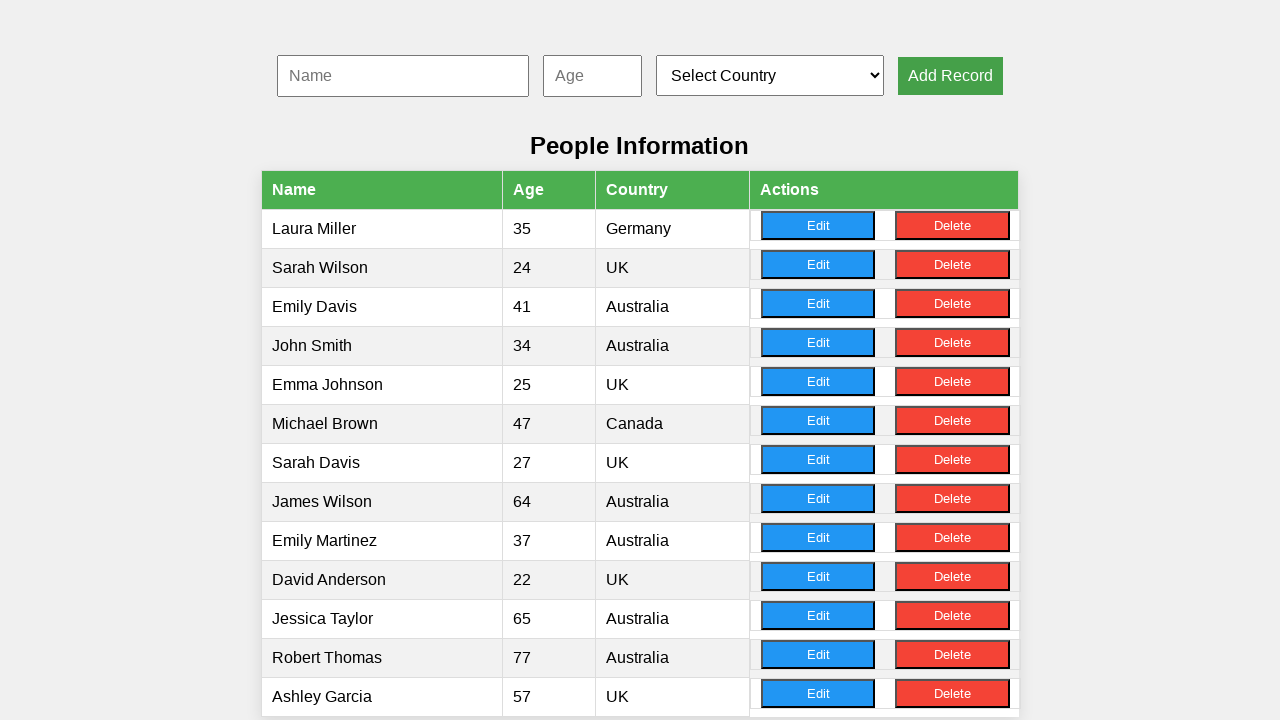

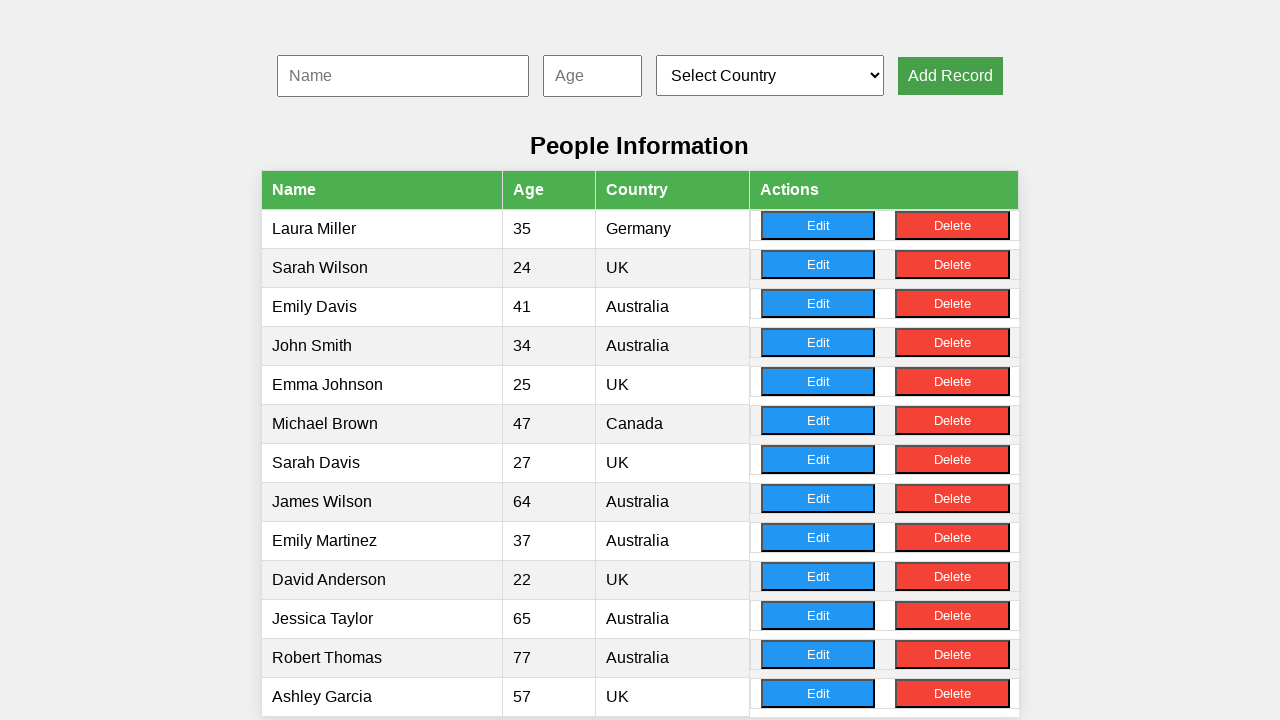